Tests the Top Deals page by clicking through pagination links and verifying that the original price is greater than the discount price for each product row in the table

Starting URL: https://rahulshettyacademy.com/seleniumPractise#/offers

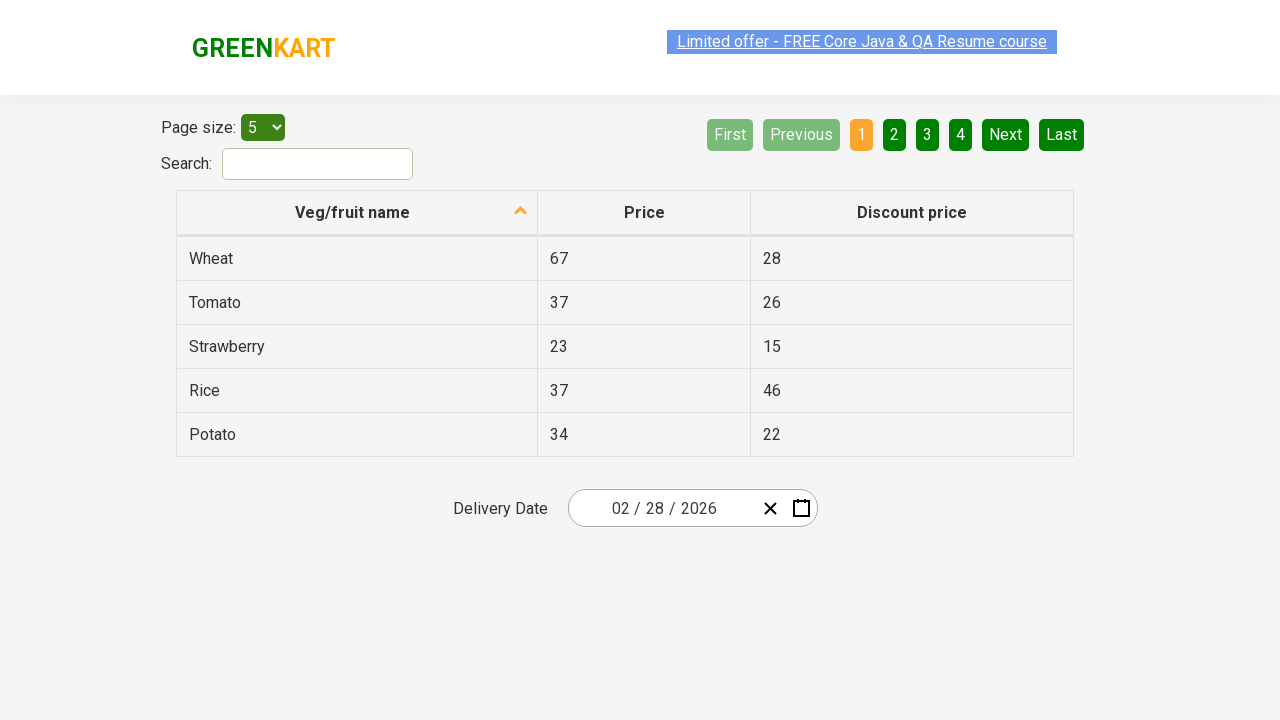

Pagination element loaded
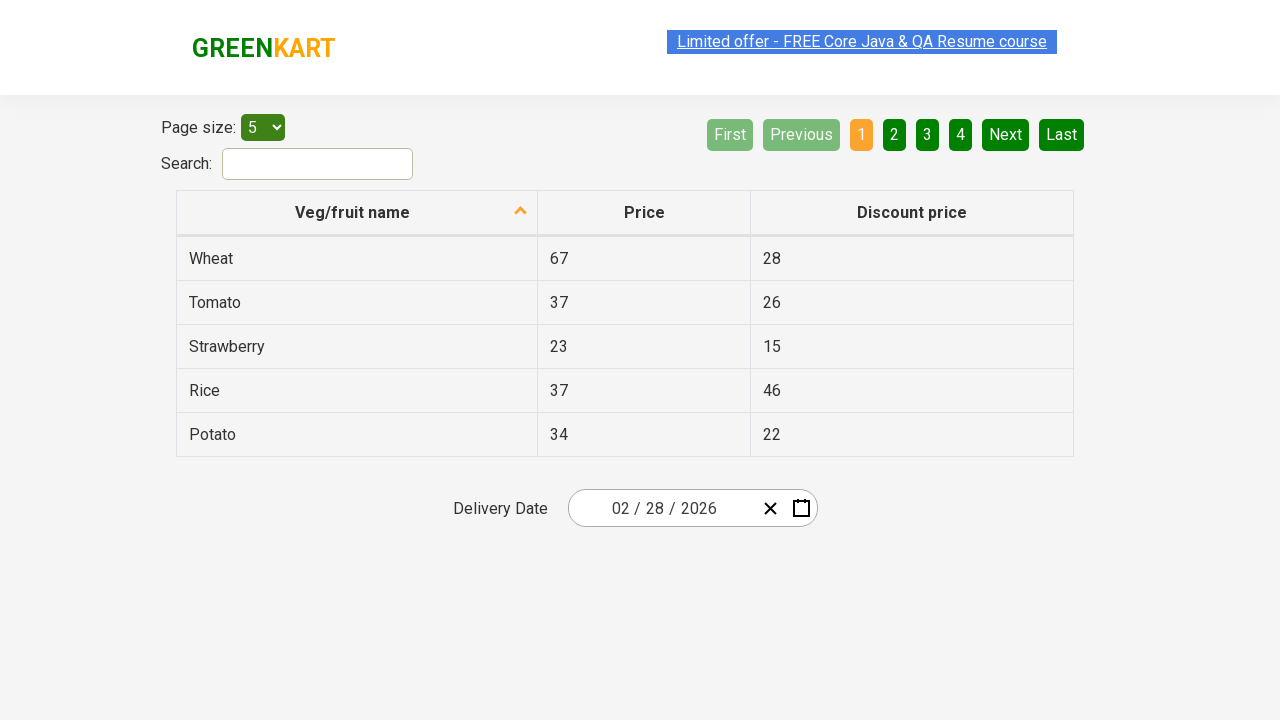

Retrieved all pagination links
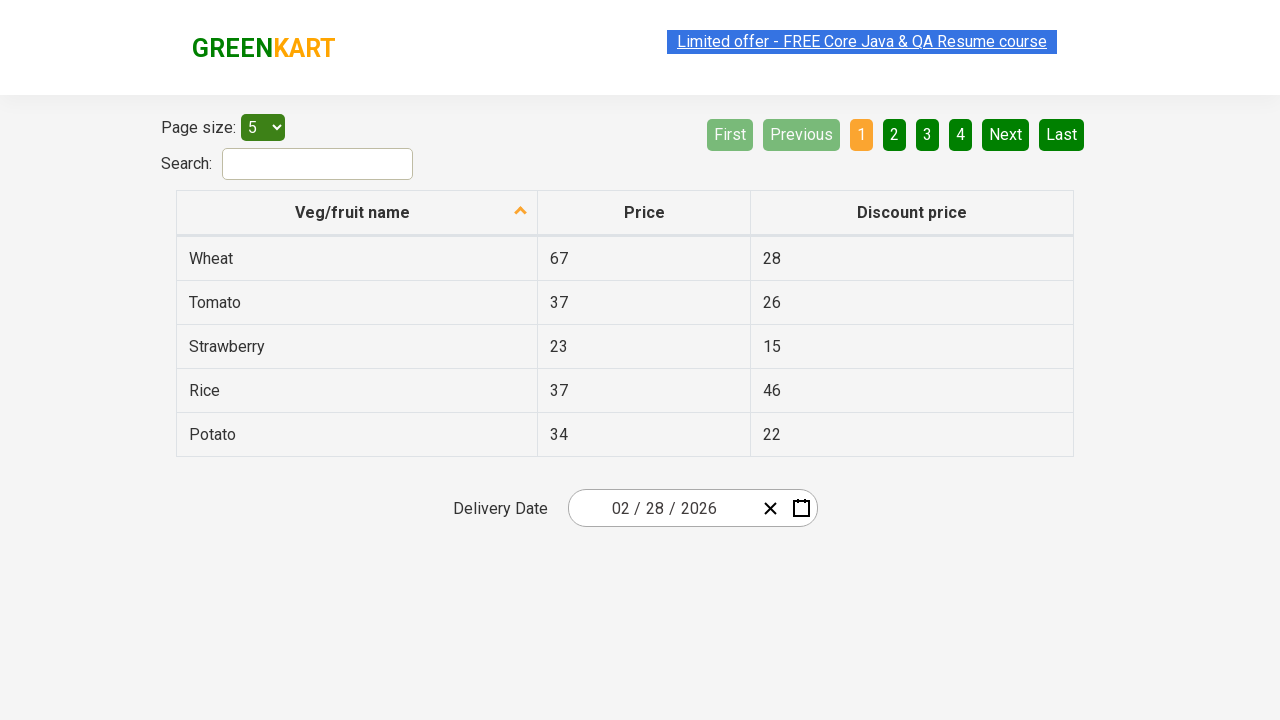

Filtered pagination to middle links (4 links found)
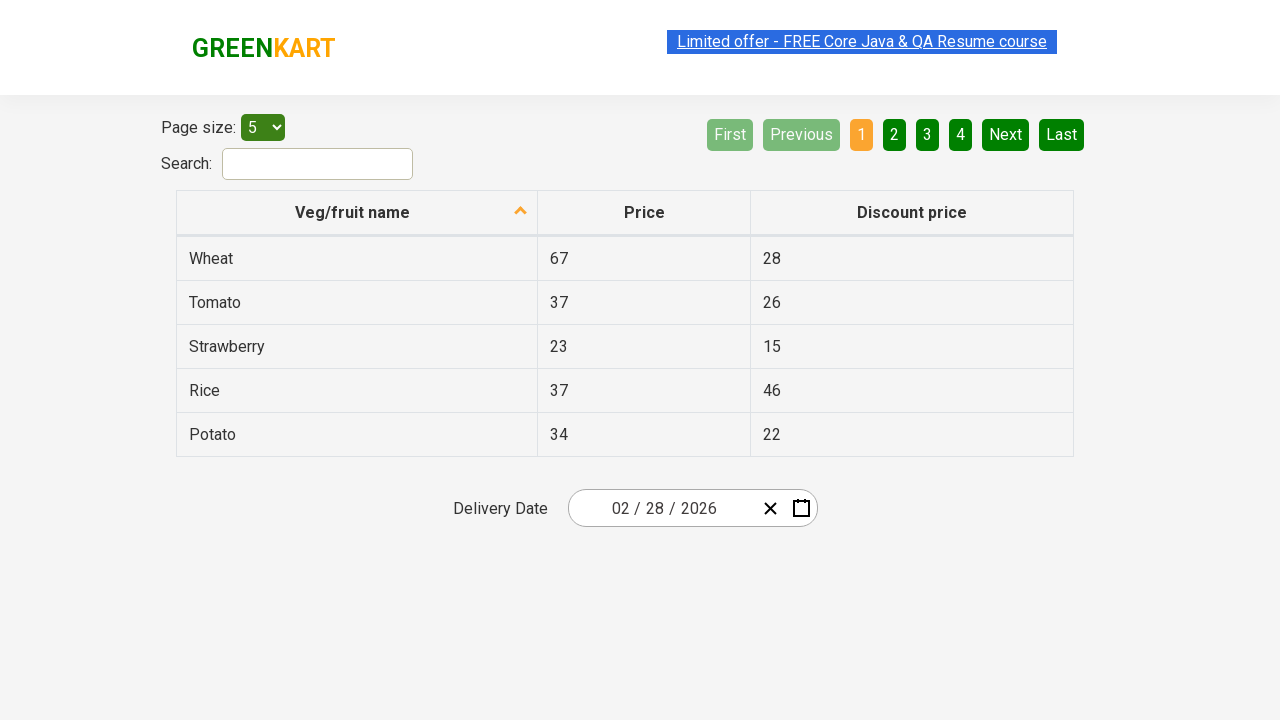

Re-queried pagination links for iteration 1
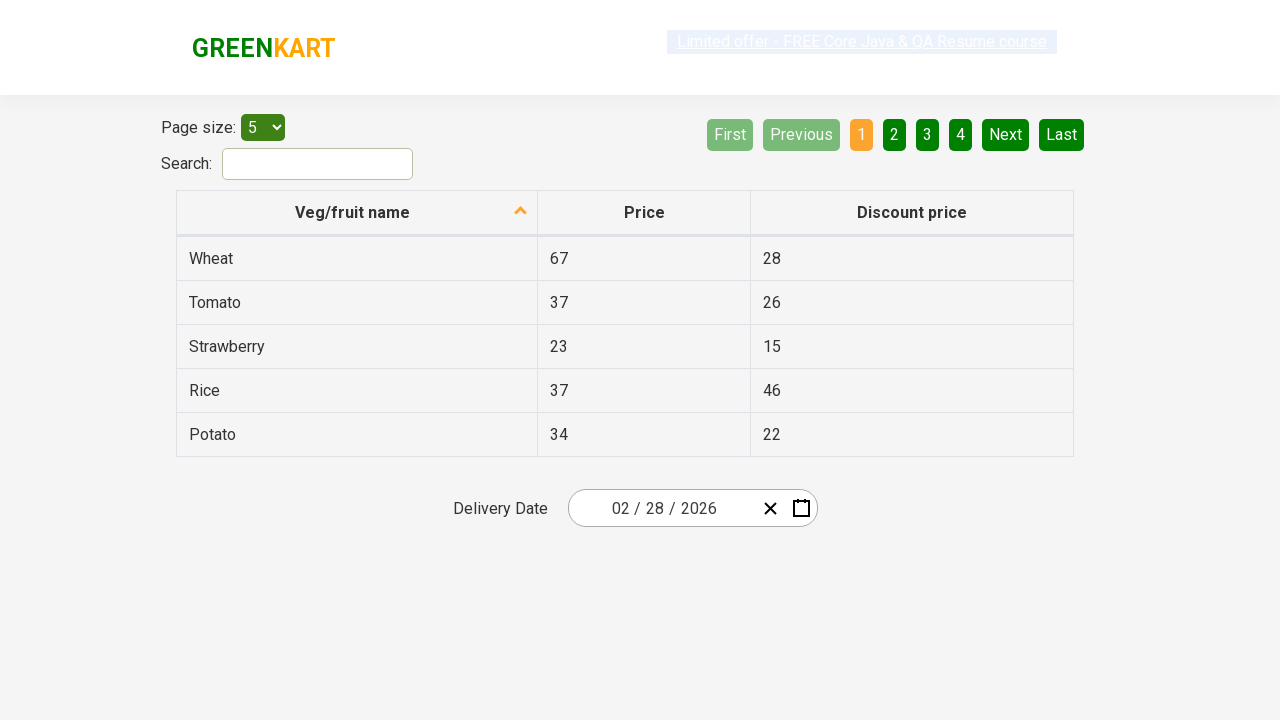

Clicked pagination link at index 2 at (862, 134) on ul.pagination.pull-right li >> nth=2 >> a
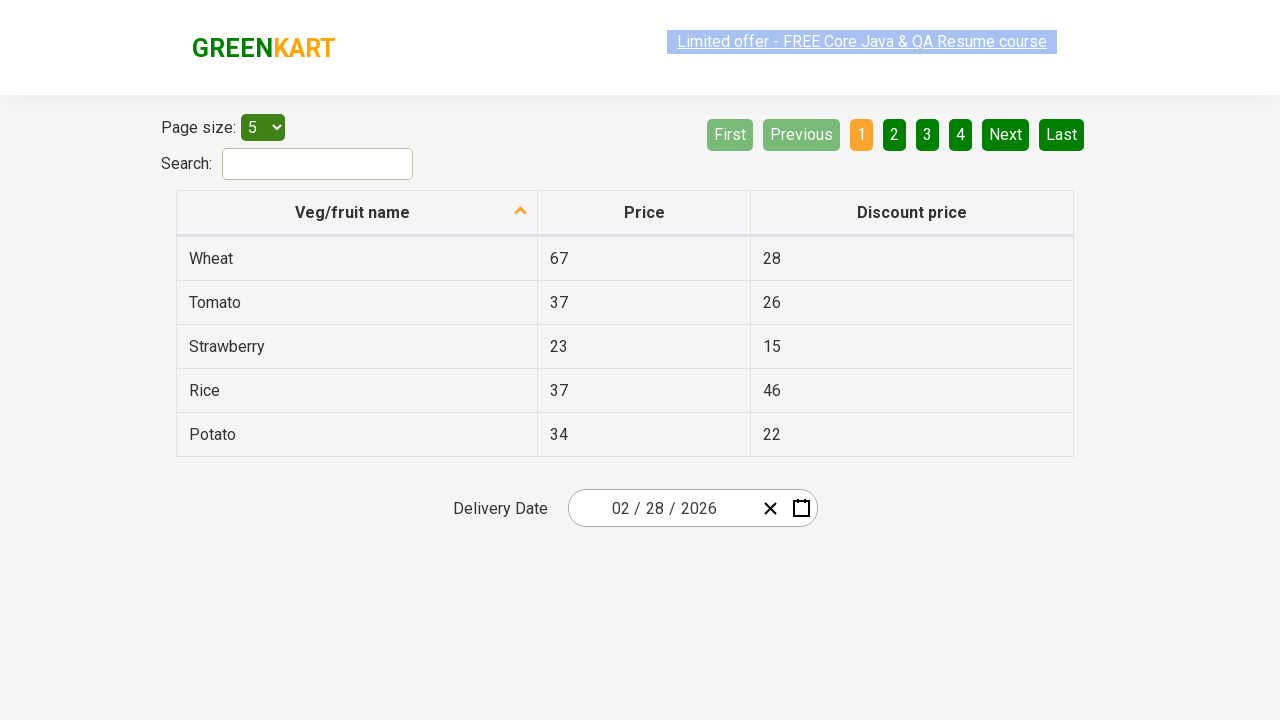

Table loaded after pagination click
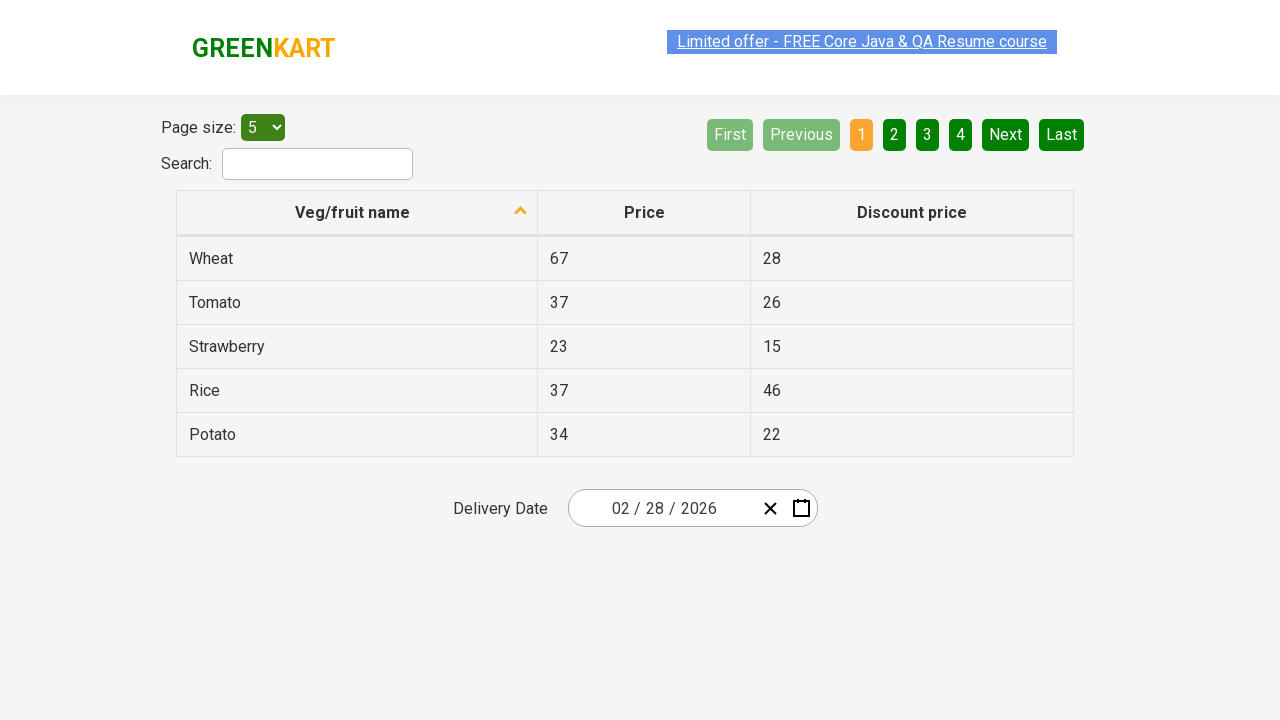

Retrieved 5 product rows from table
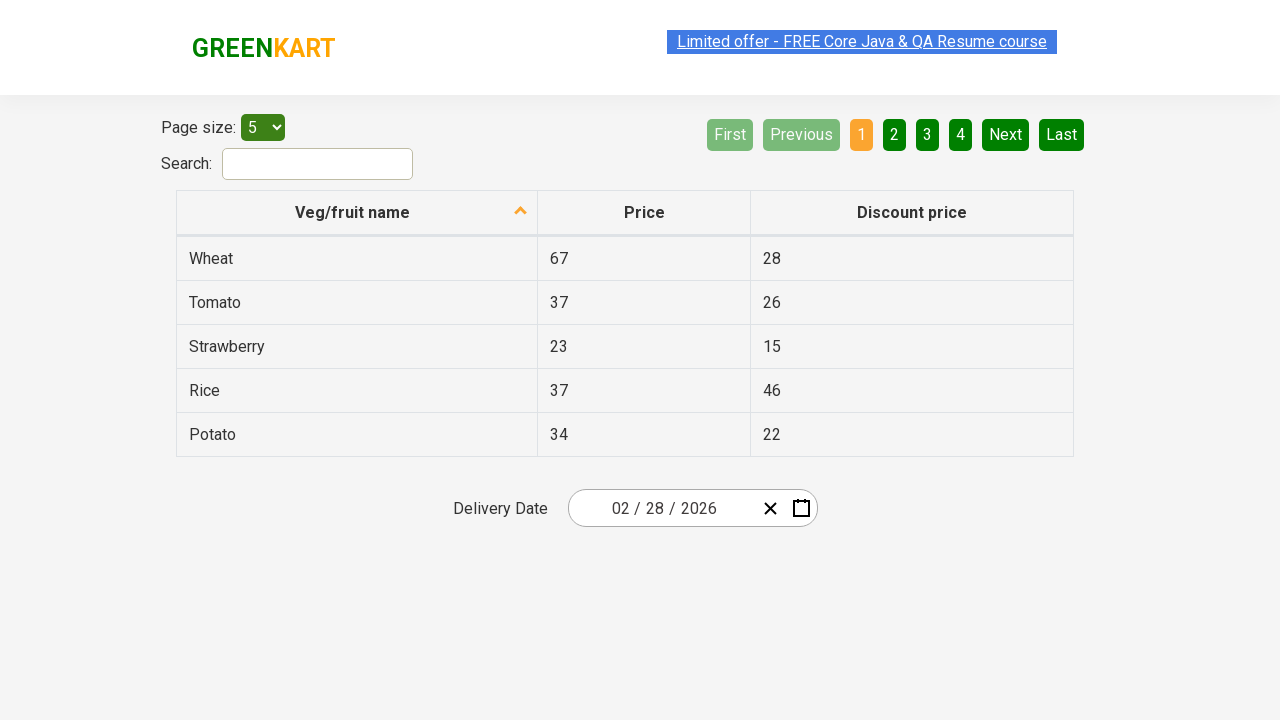

Extracted price (67) and discount price (28) from row
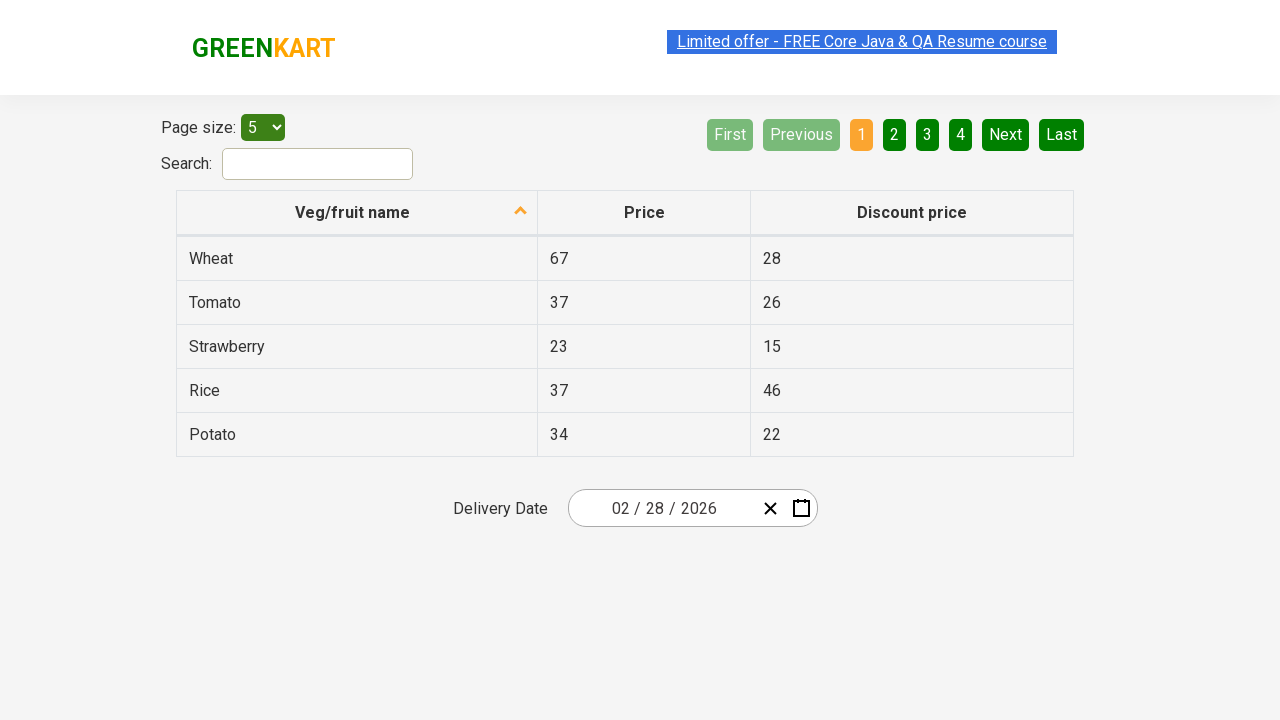

Verified price 67 is greater than discount price 28
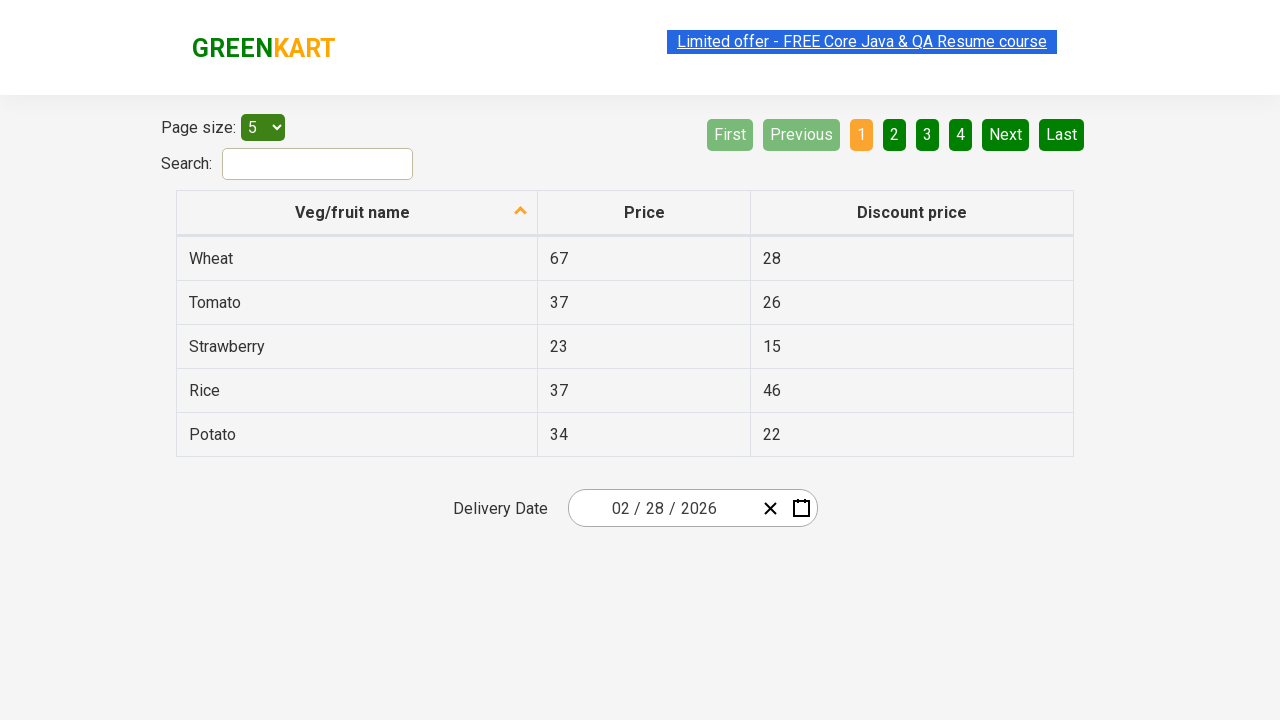

Extracted price (37) and discount price (26) from row
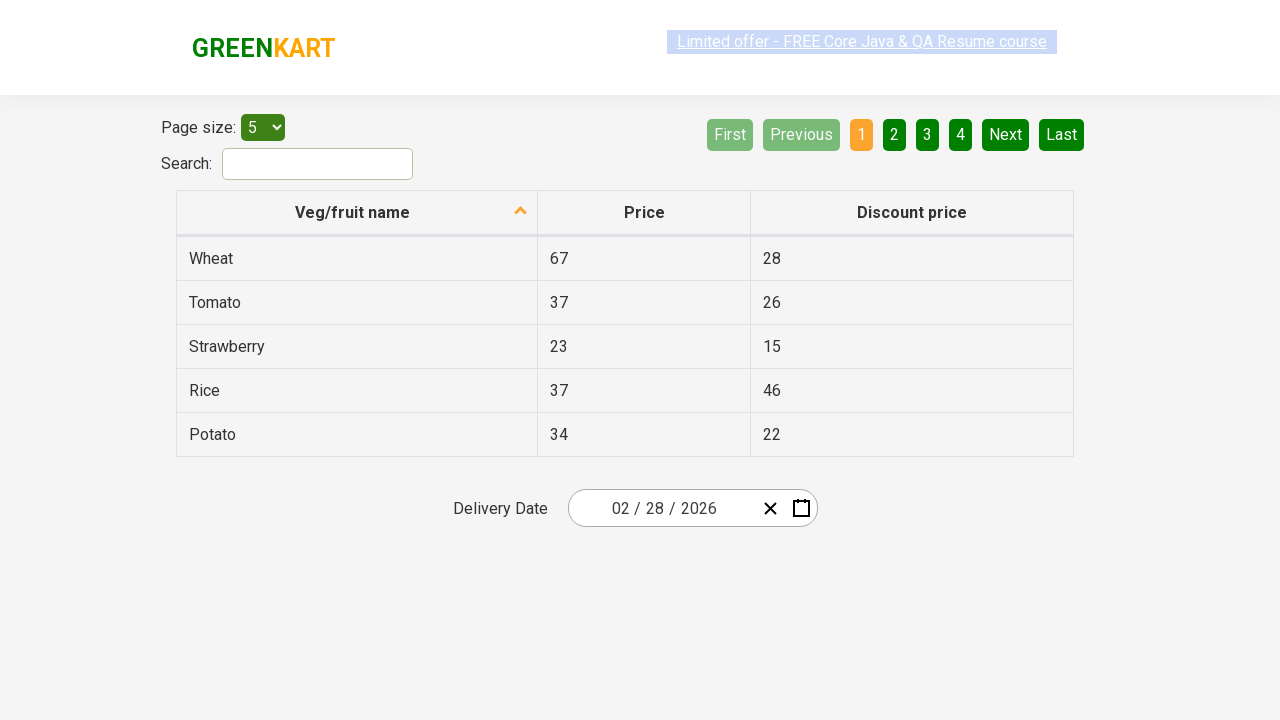

Verified price 37 is greater than discount price 26
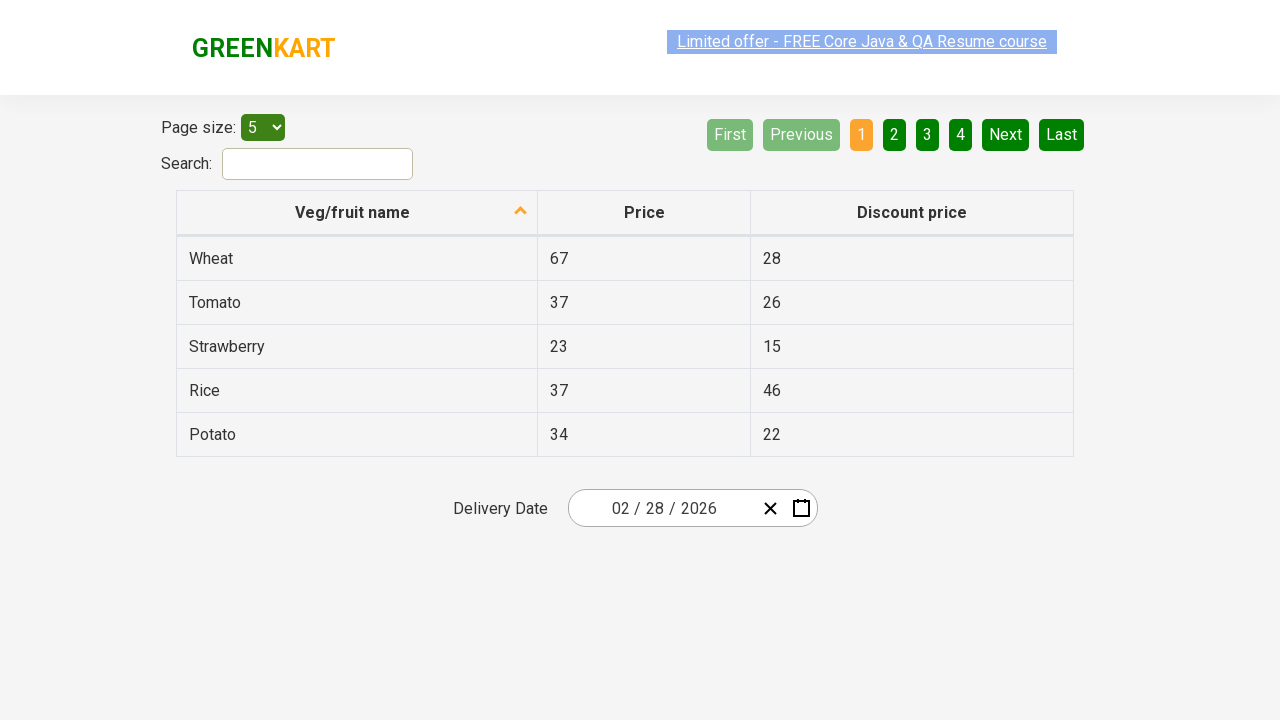

Extracted price (23) and discount price (15) from row
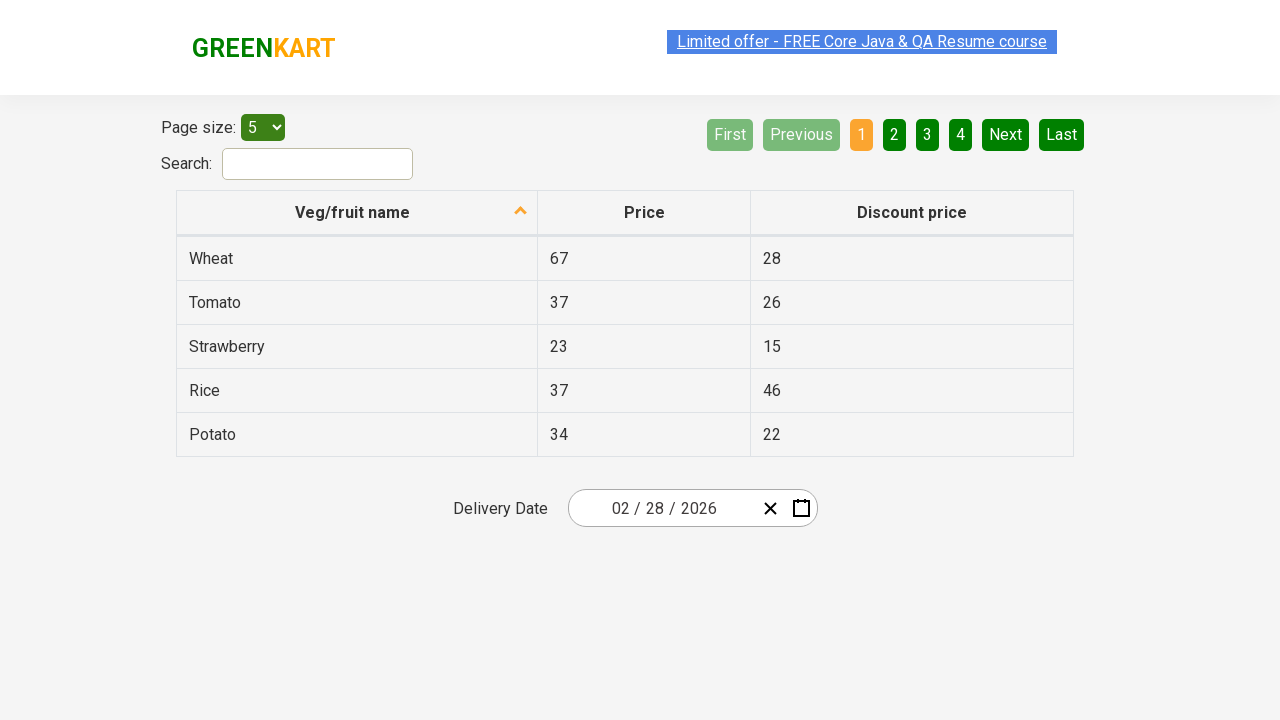

Verified price 23 is greater than discount price 15
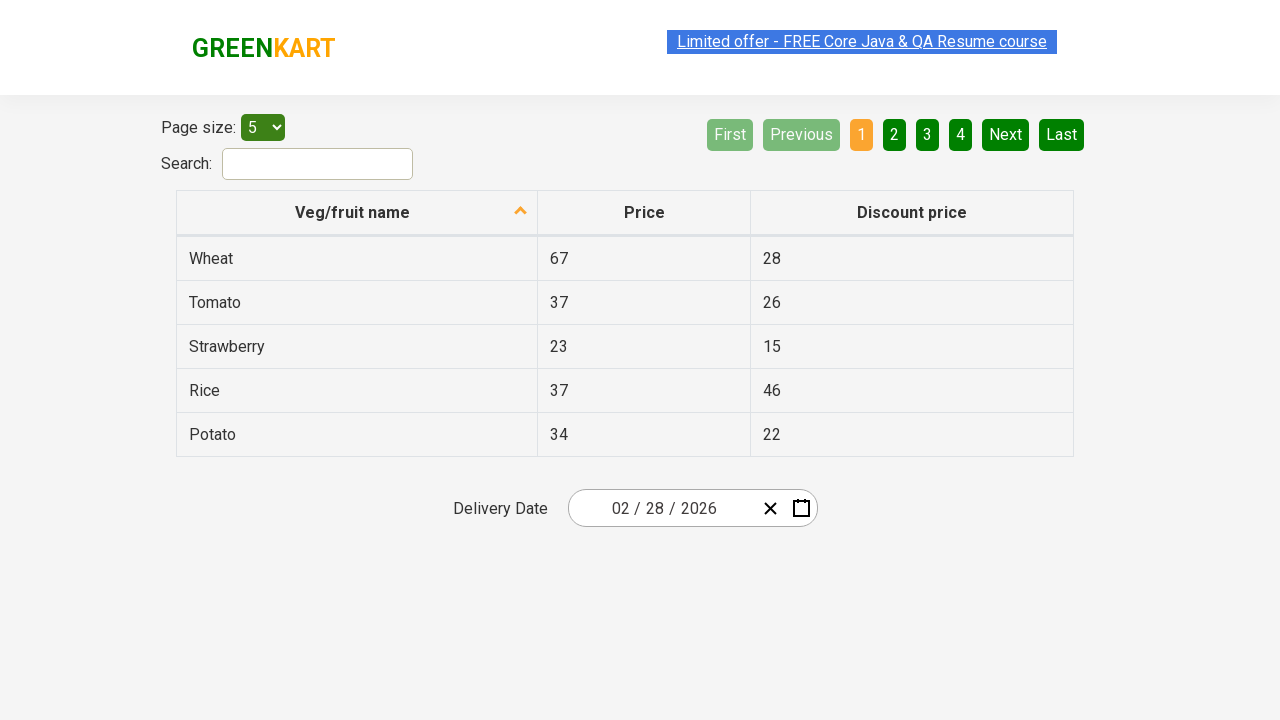

Extracted price (37) and discount price (46) from row
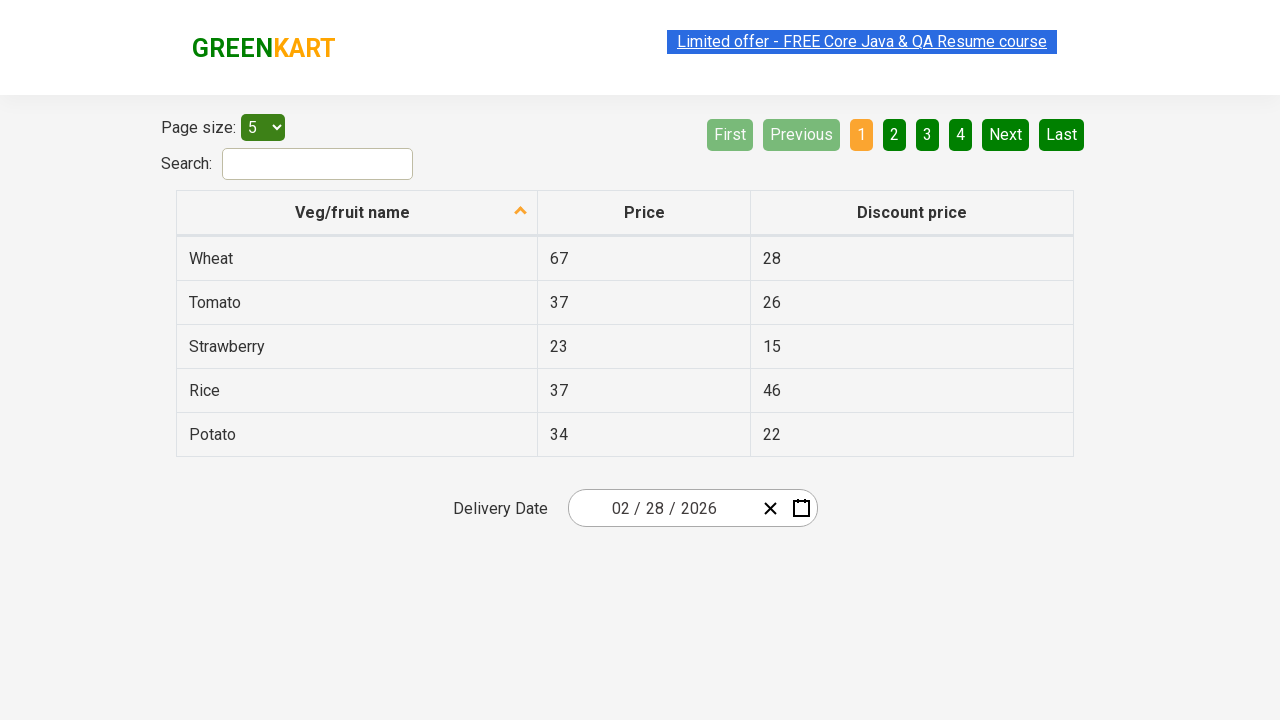

Error validating prices: Price 37 should be greater than discount 46
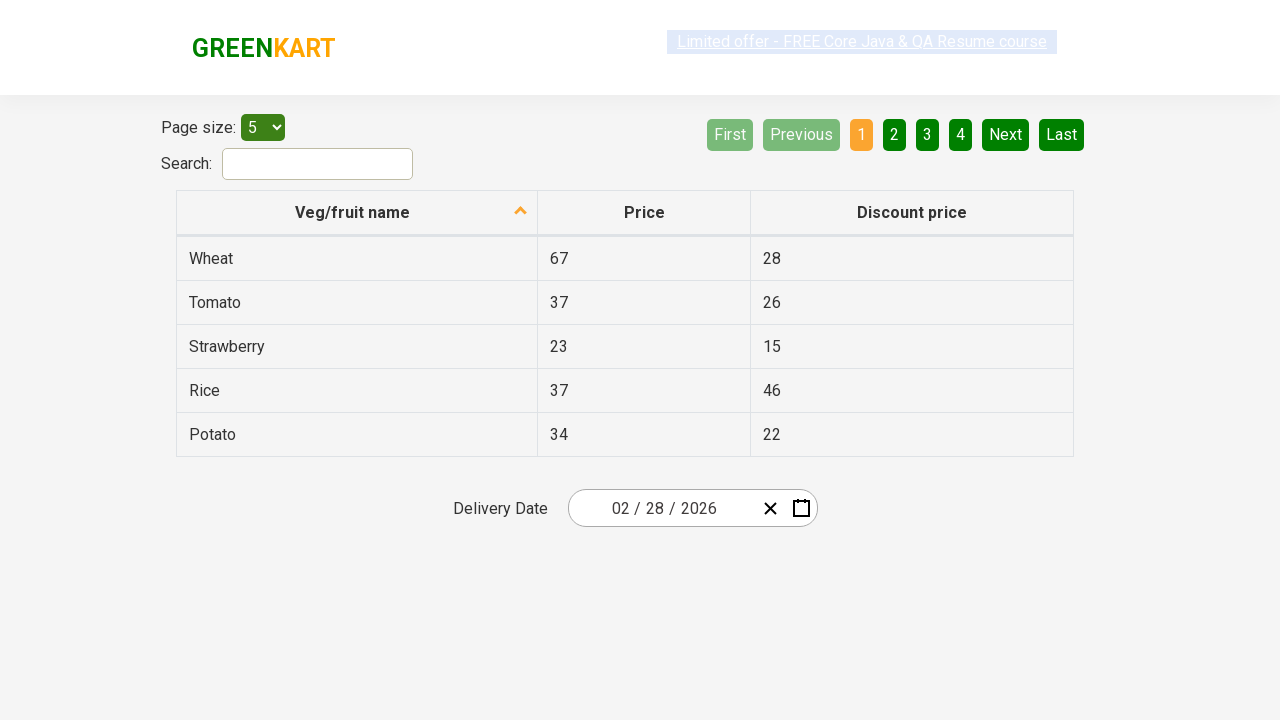

Extracted price (34) and discount price (22) from row
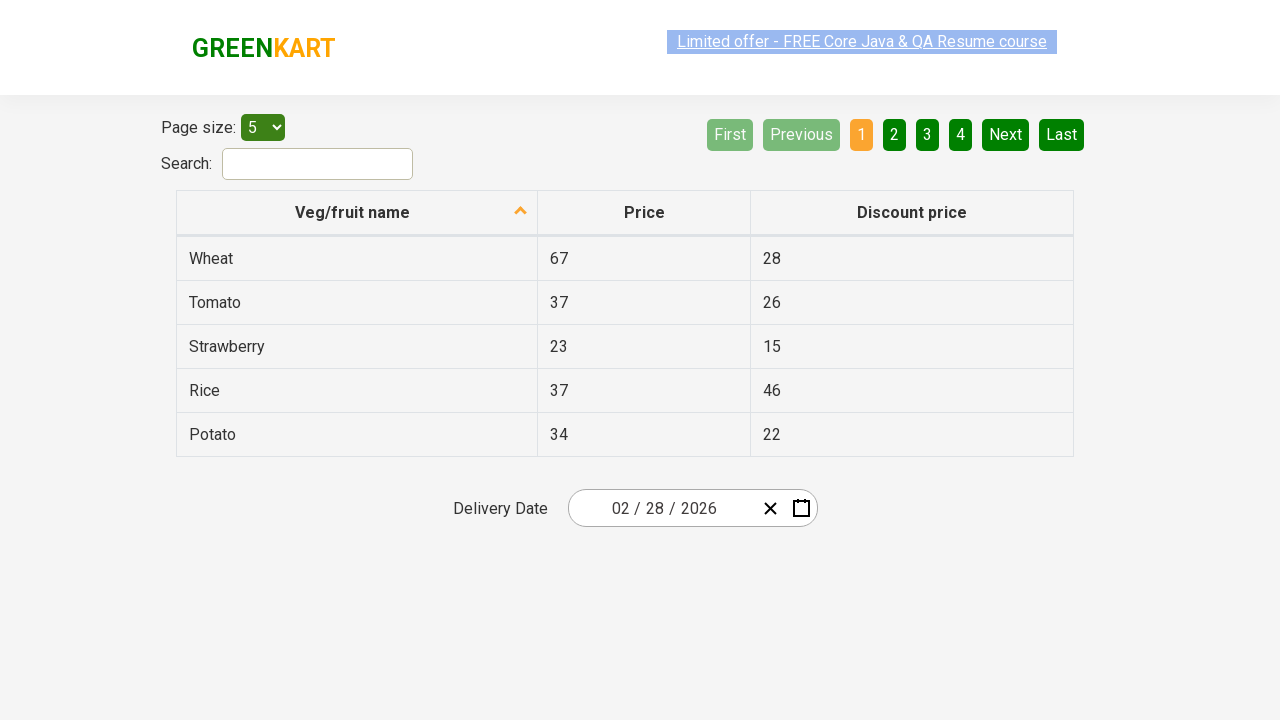

Verified price 34 is greater than discount price 22
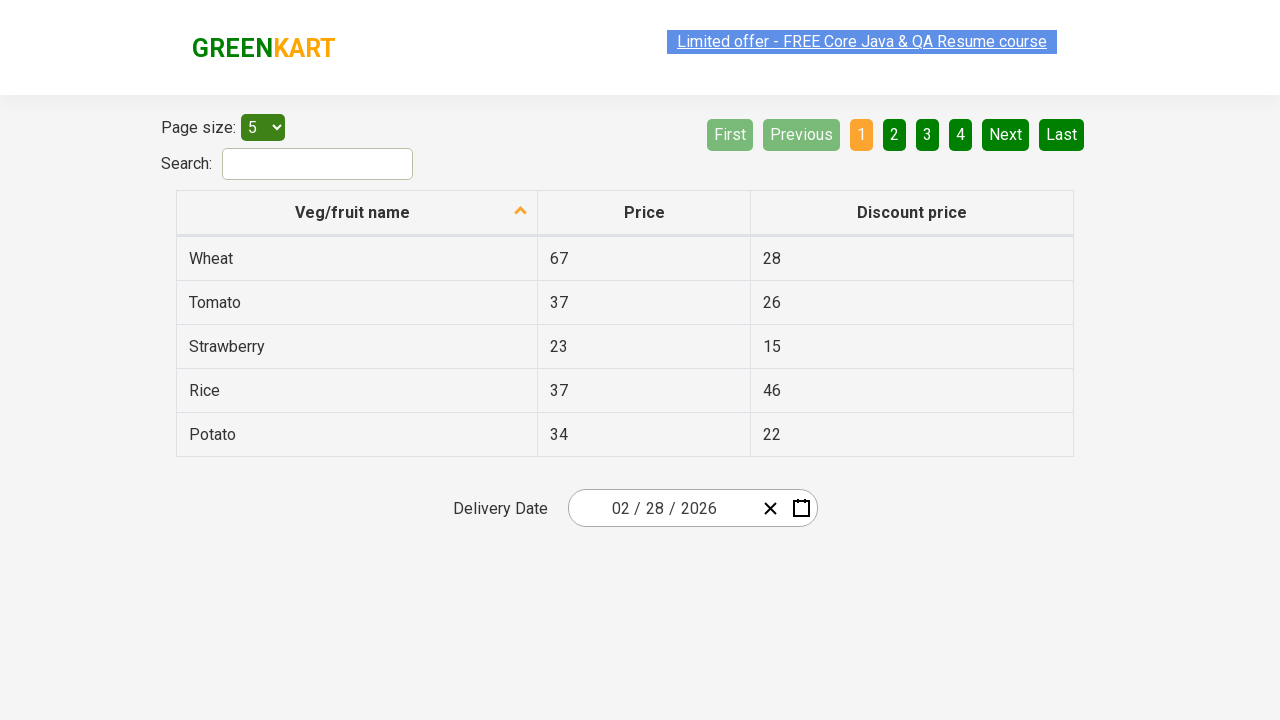

Re-queried pagination links for iteration 2
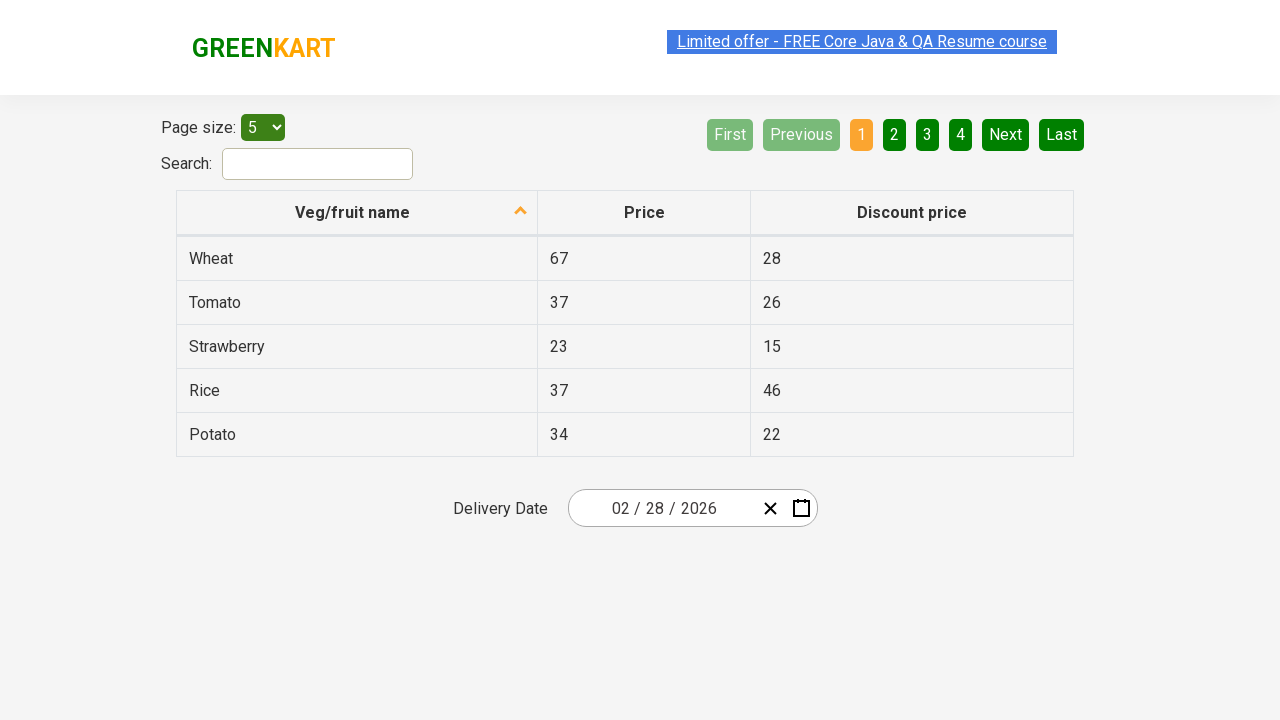

Clicked pagination link at index 3 at (894, 134) on ul.pagination.pull-right li >> nth=3 >> a
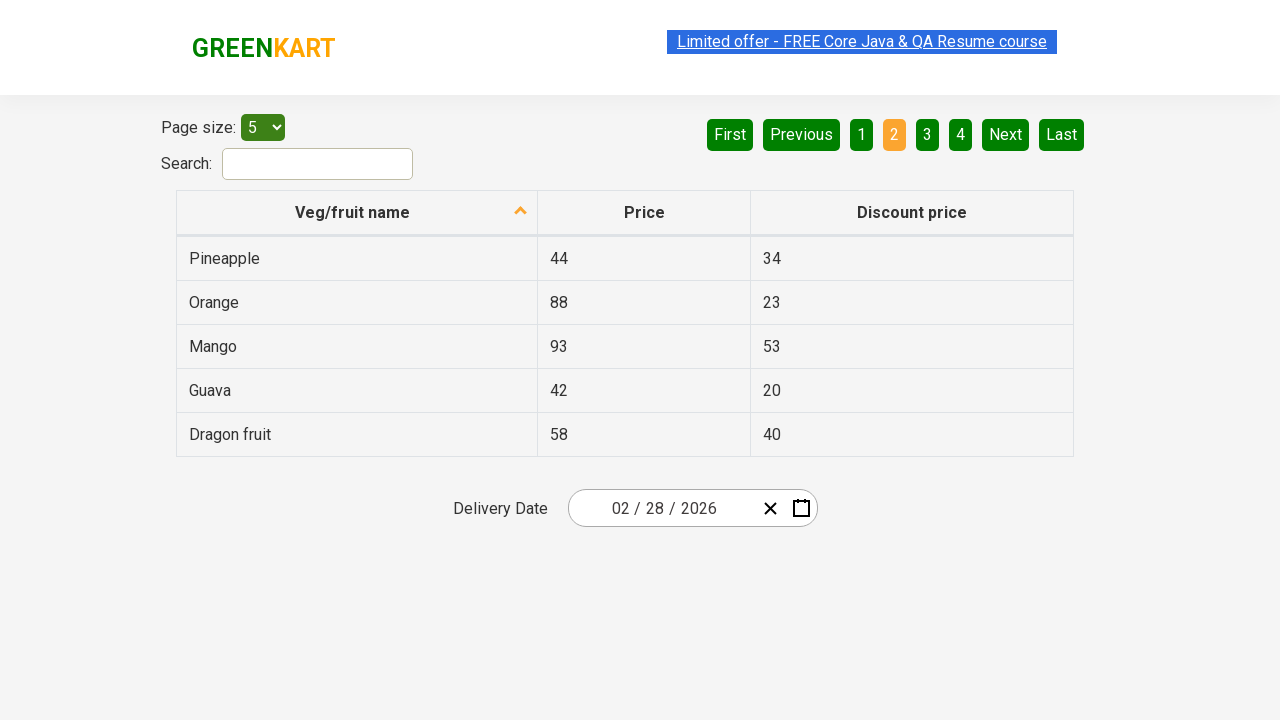

Table loaded after pagination click
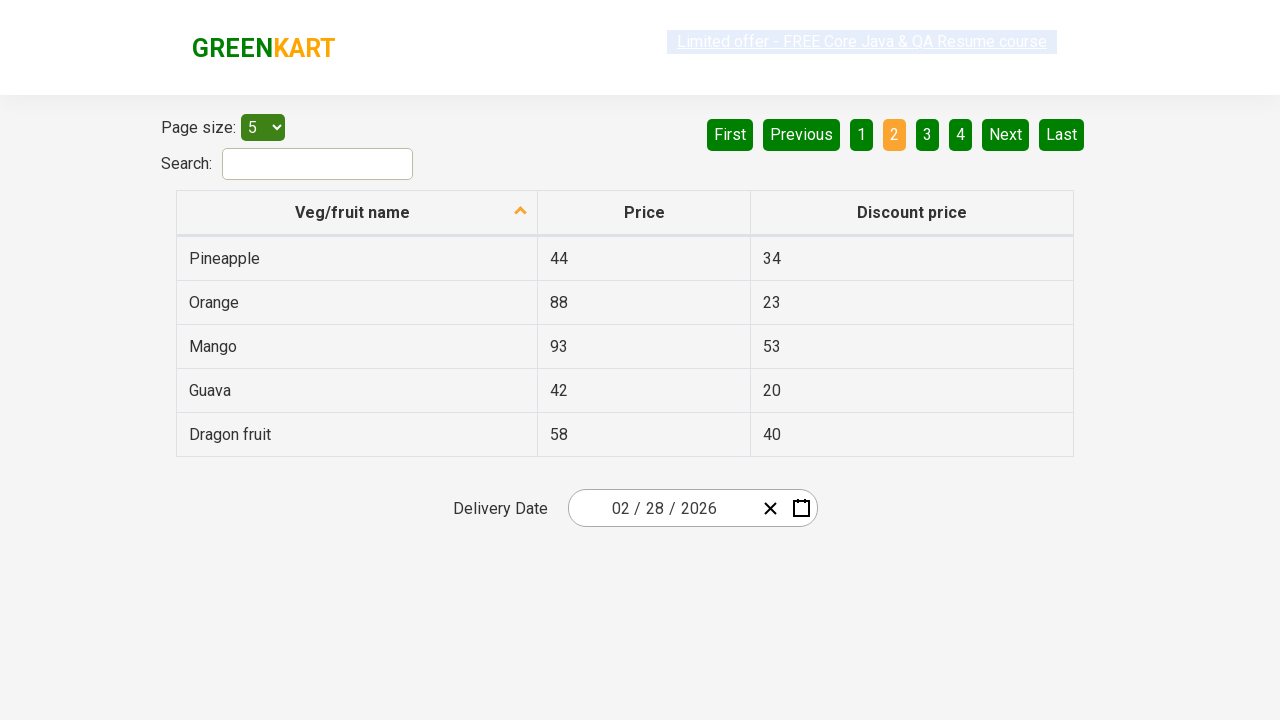

Retrieved 5 product rows from table
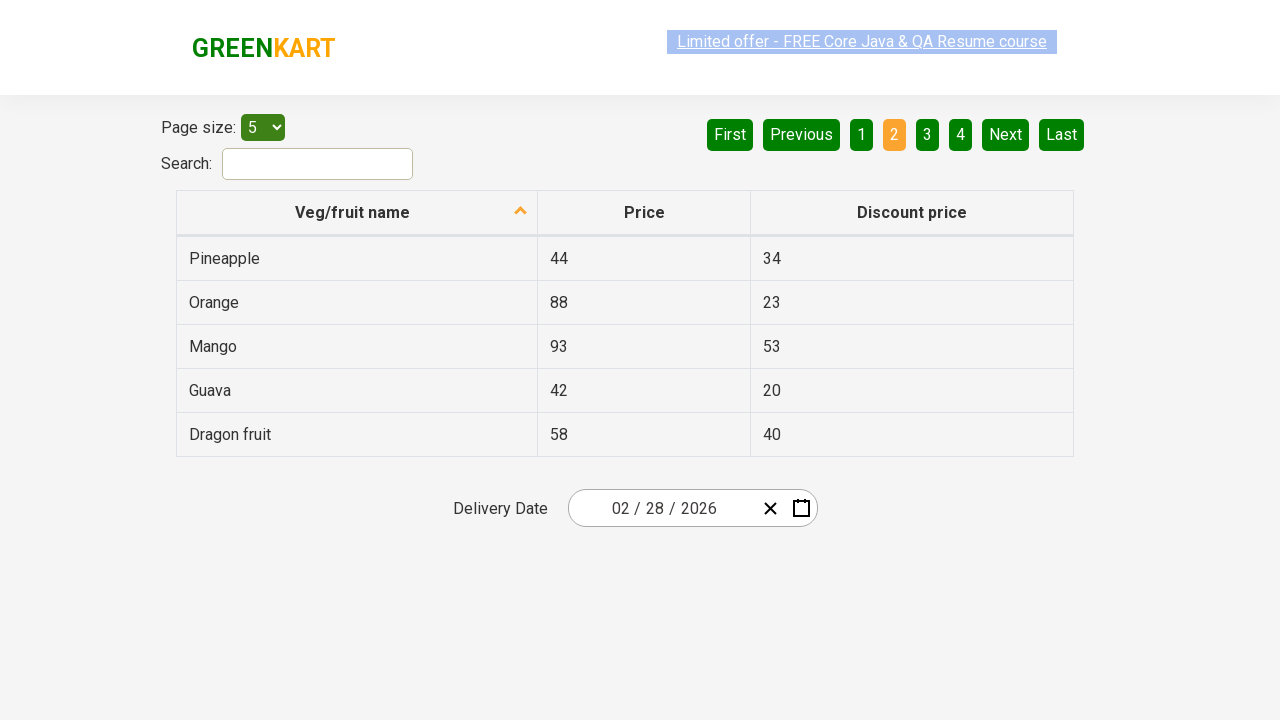

Extracted price (44) and discount price (34) from row
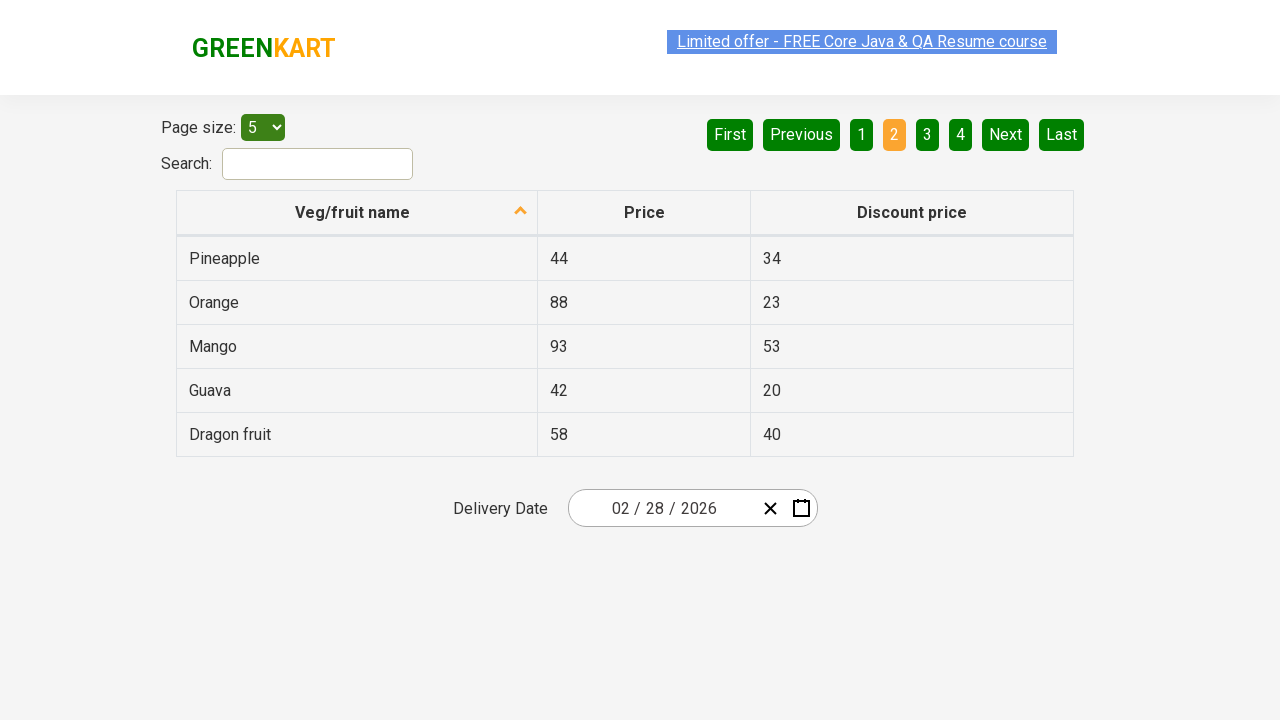

Verified price 44 is greater than discount price 34
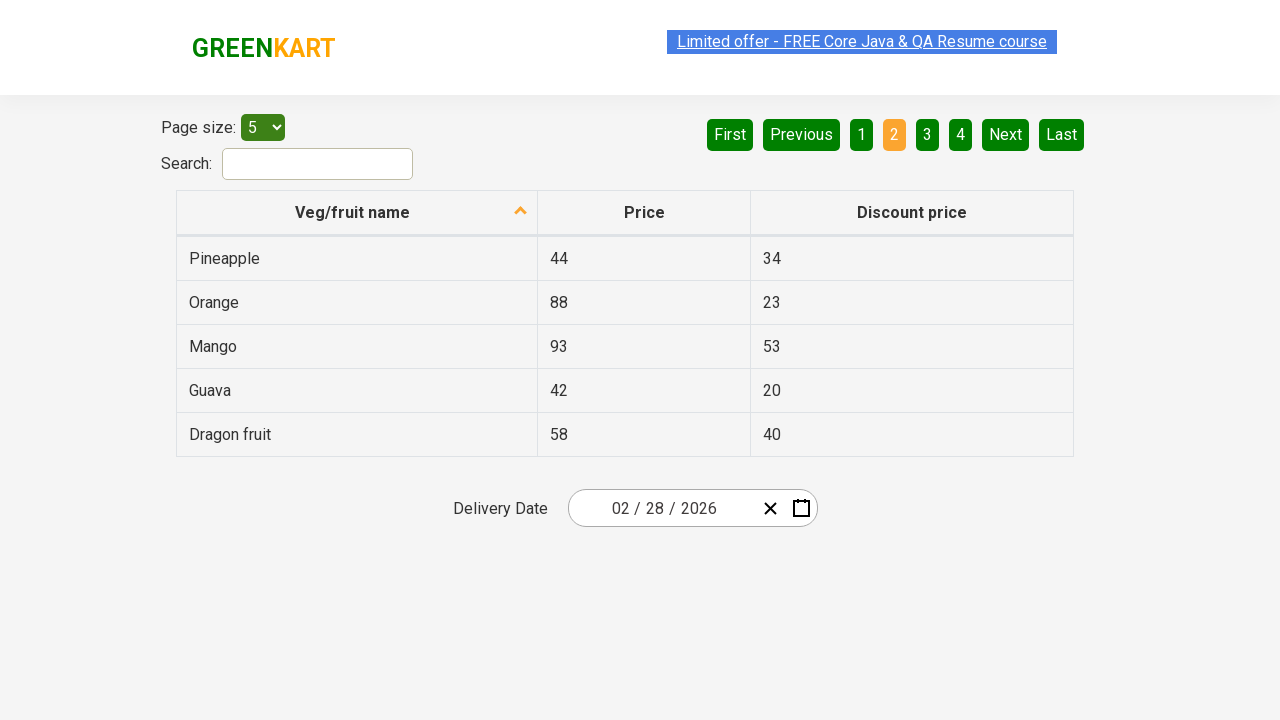

Extracted price (88) and discount price (23) from row
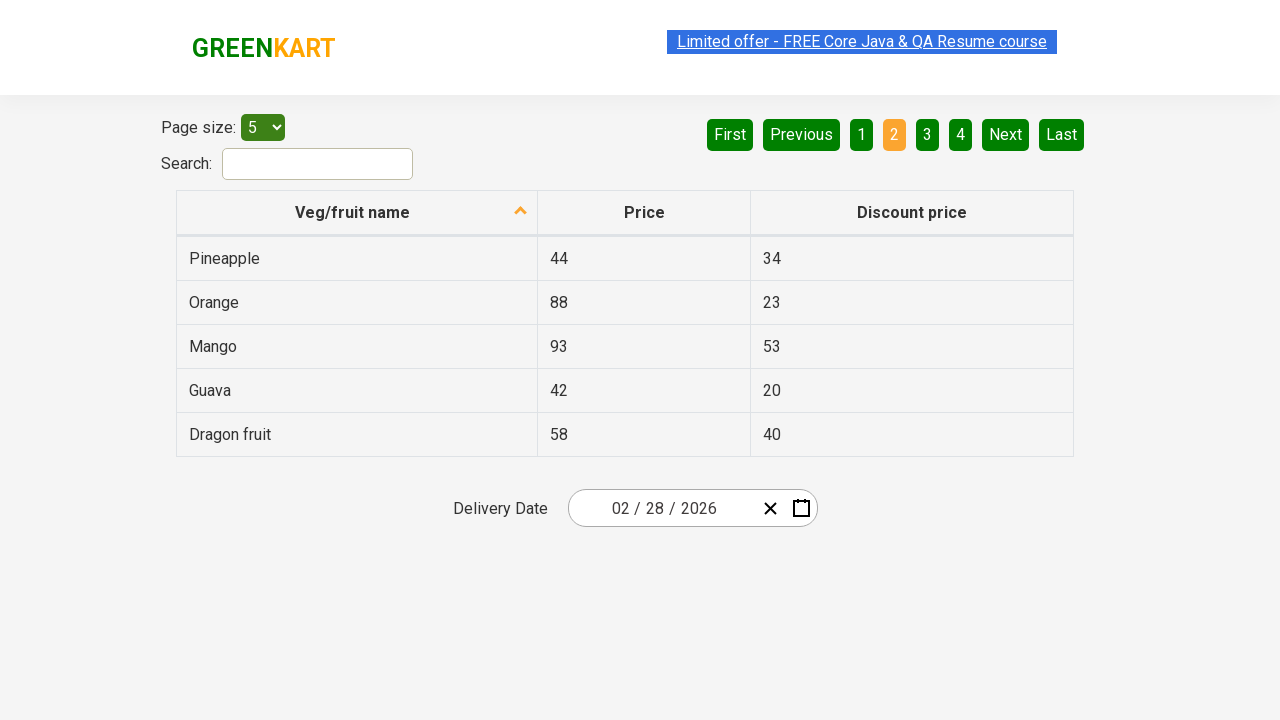

Verified price 88 is greater than discount price 23
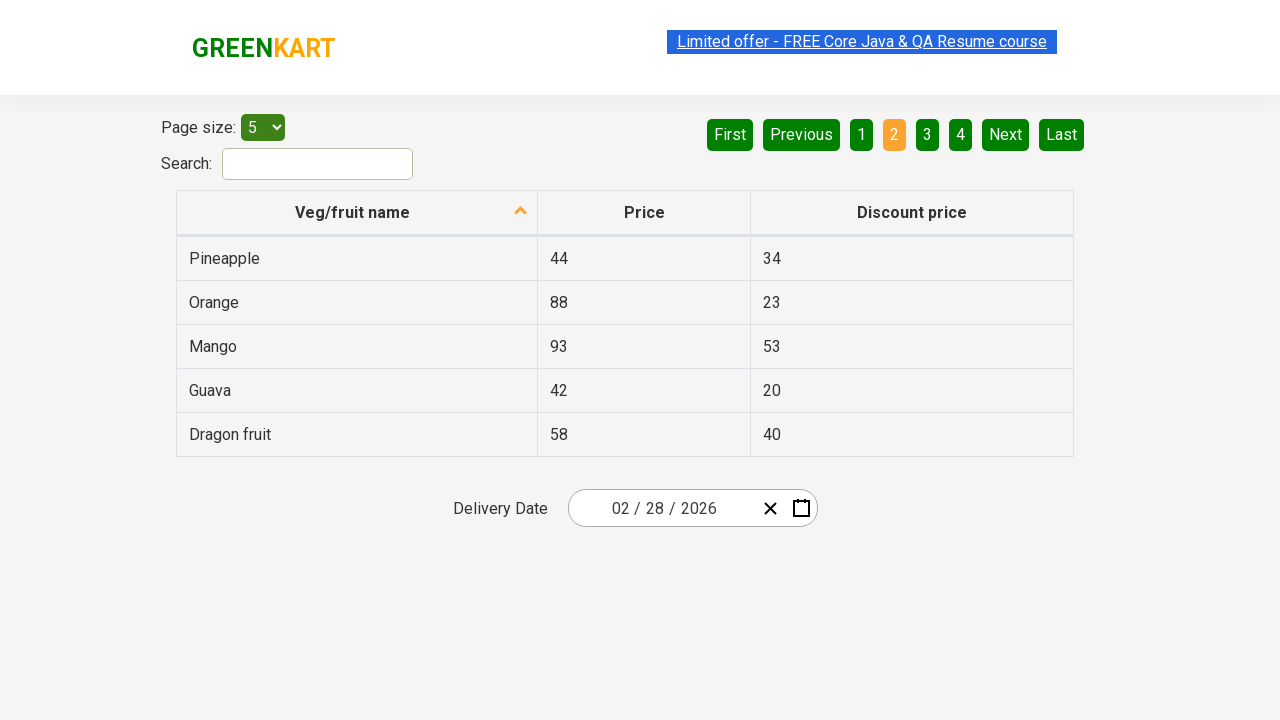

Extracted price (93) and discount price (53) from row
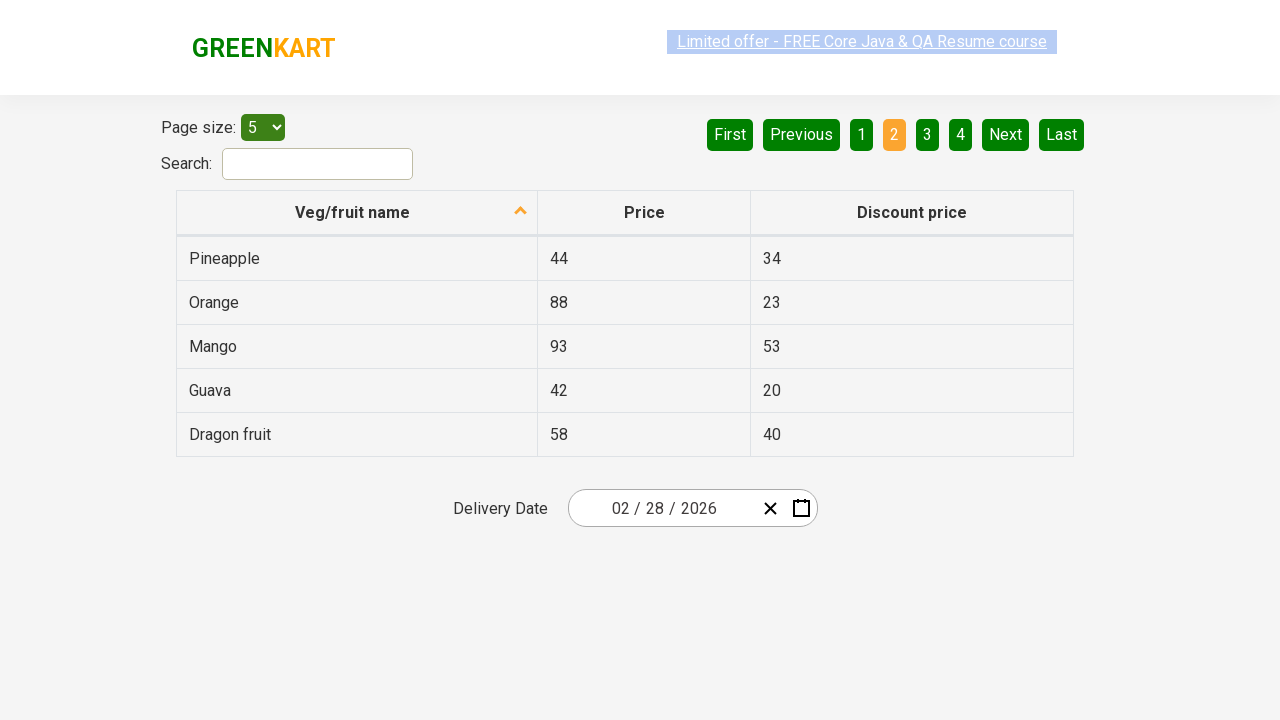

Verified price 93 is greater than discount price 53
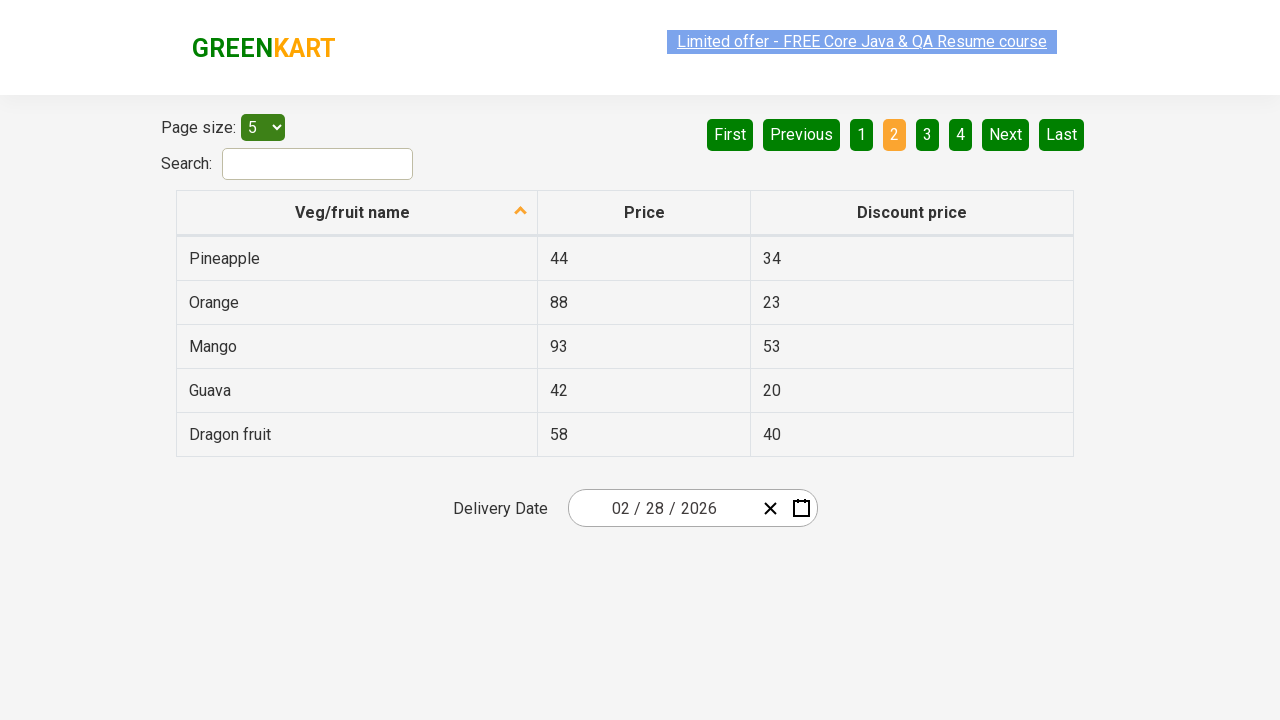

Extracted price (42) and discount price (20) from row
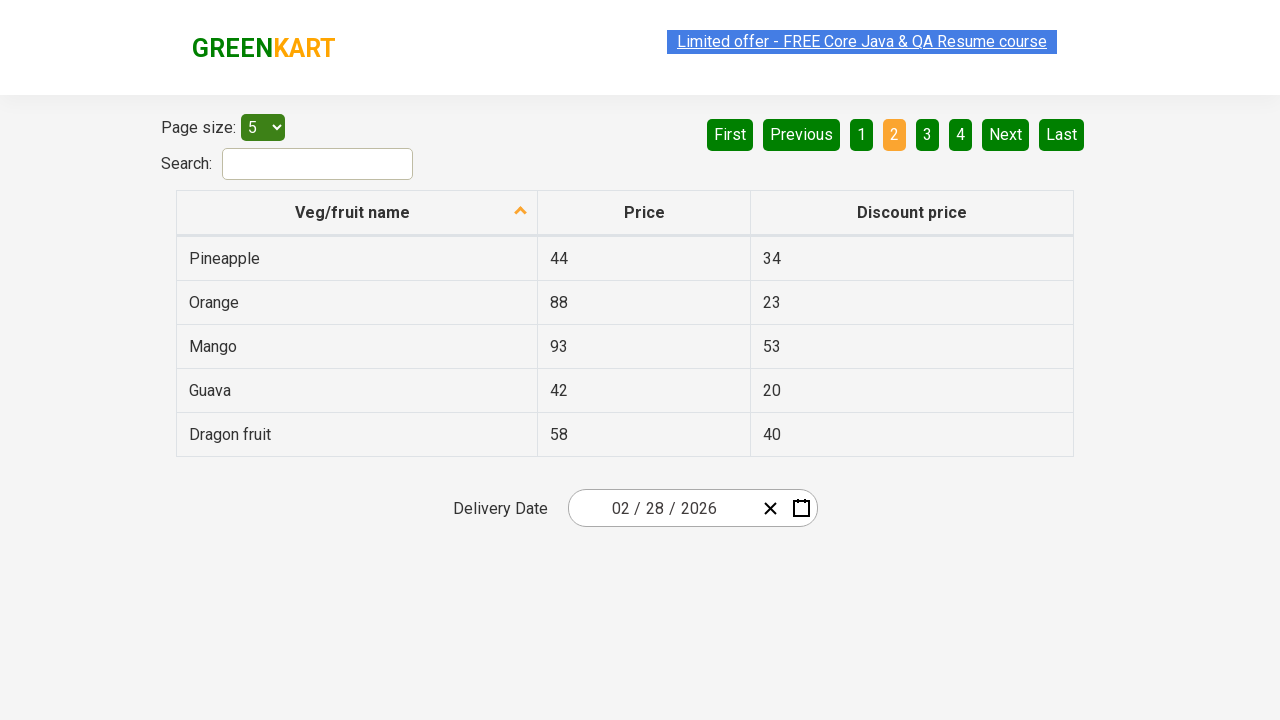

Verified price 42 is greater than discount price 20
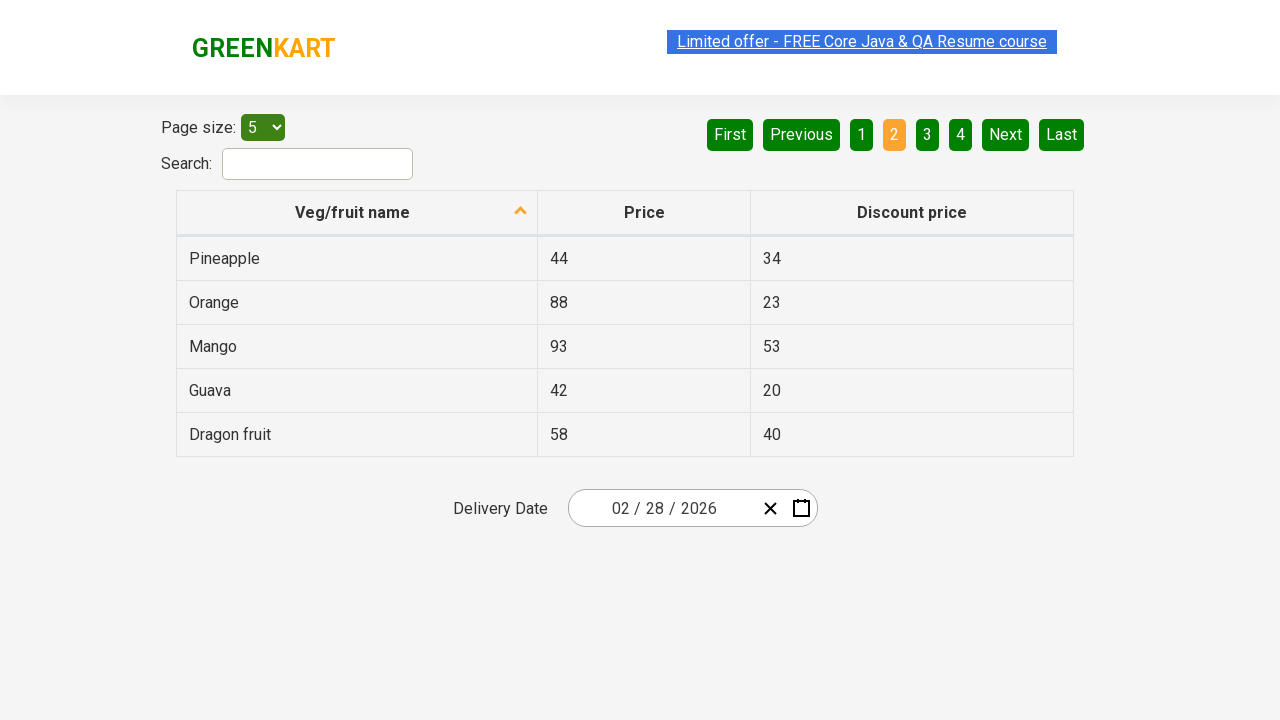

Extracted price (58) and discount price (40) from row
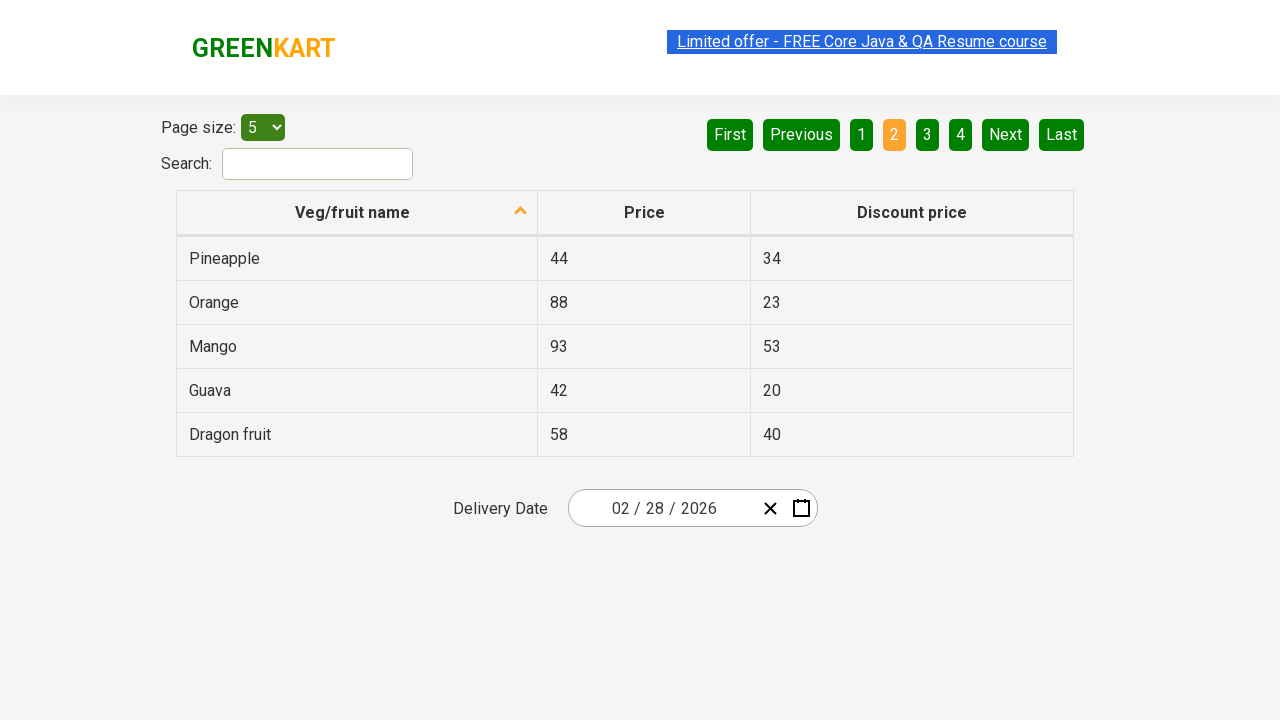

Verified price 58 is greater than discount price 40
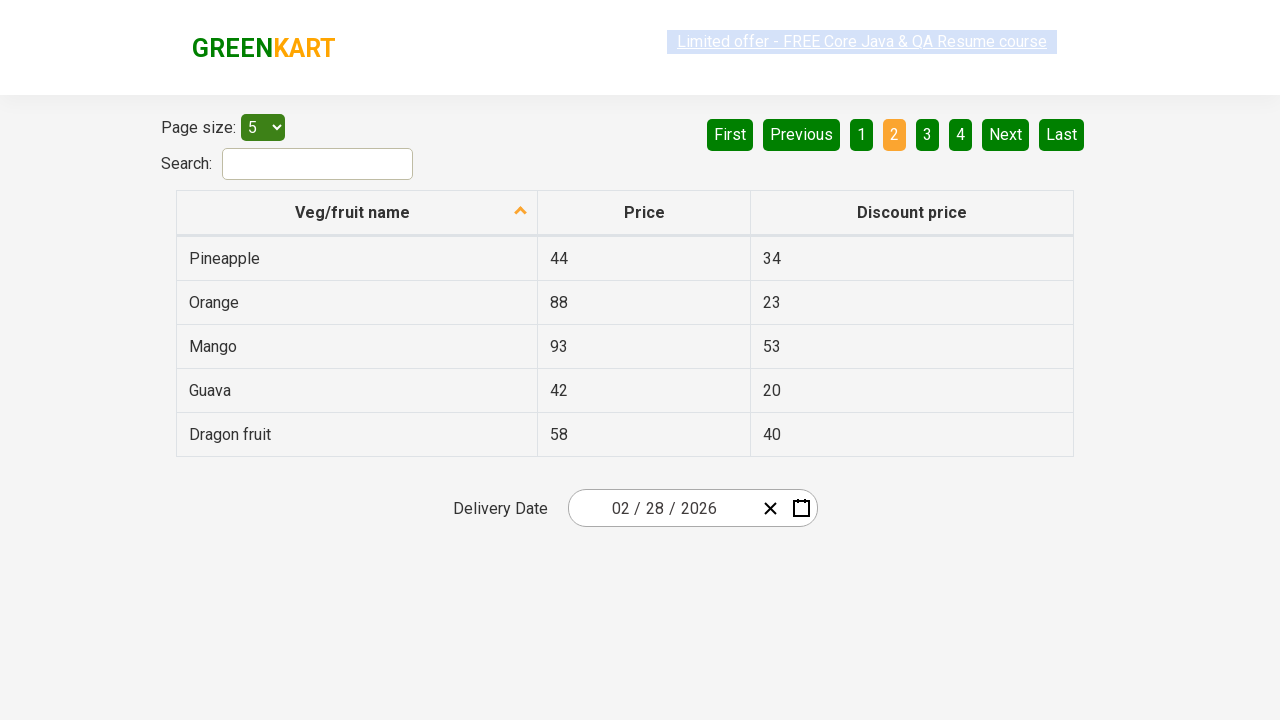

Re-queried pagination links for iteration 3
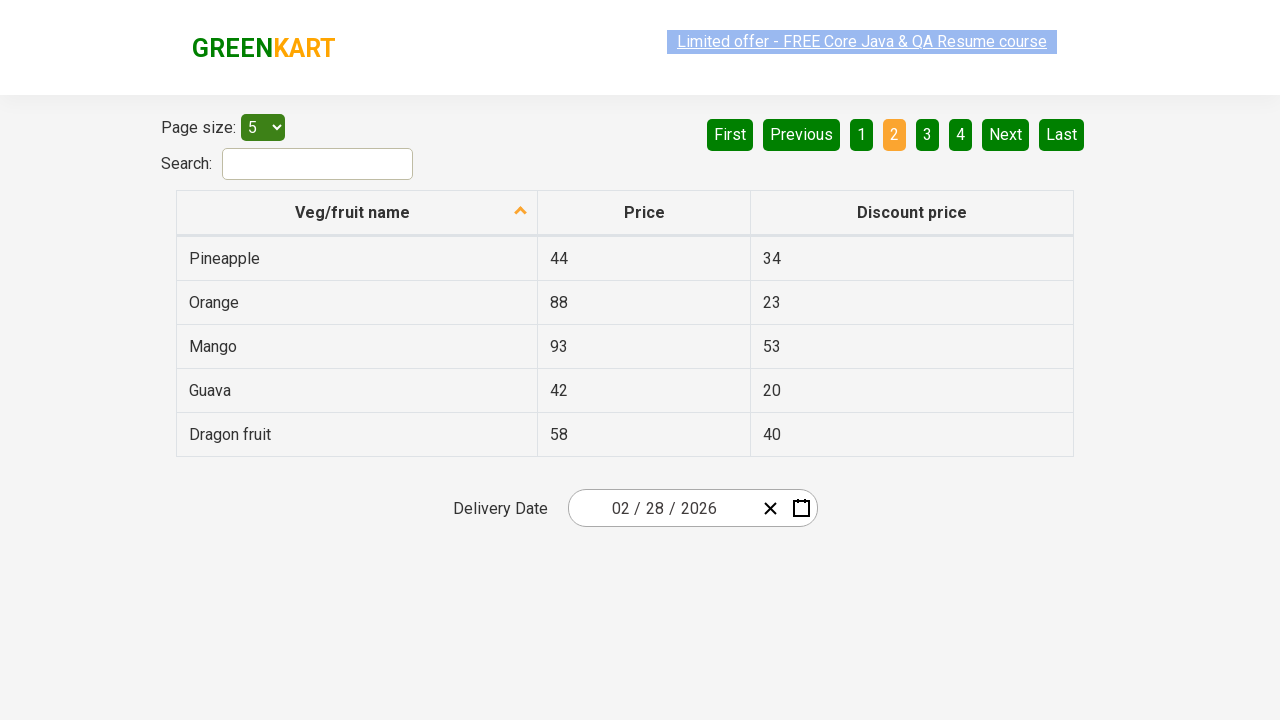

Clicked pagination link at index 4 at (928, 134) on ul.pagination.pull-right li >> nth=4 >> a
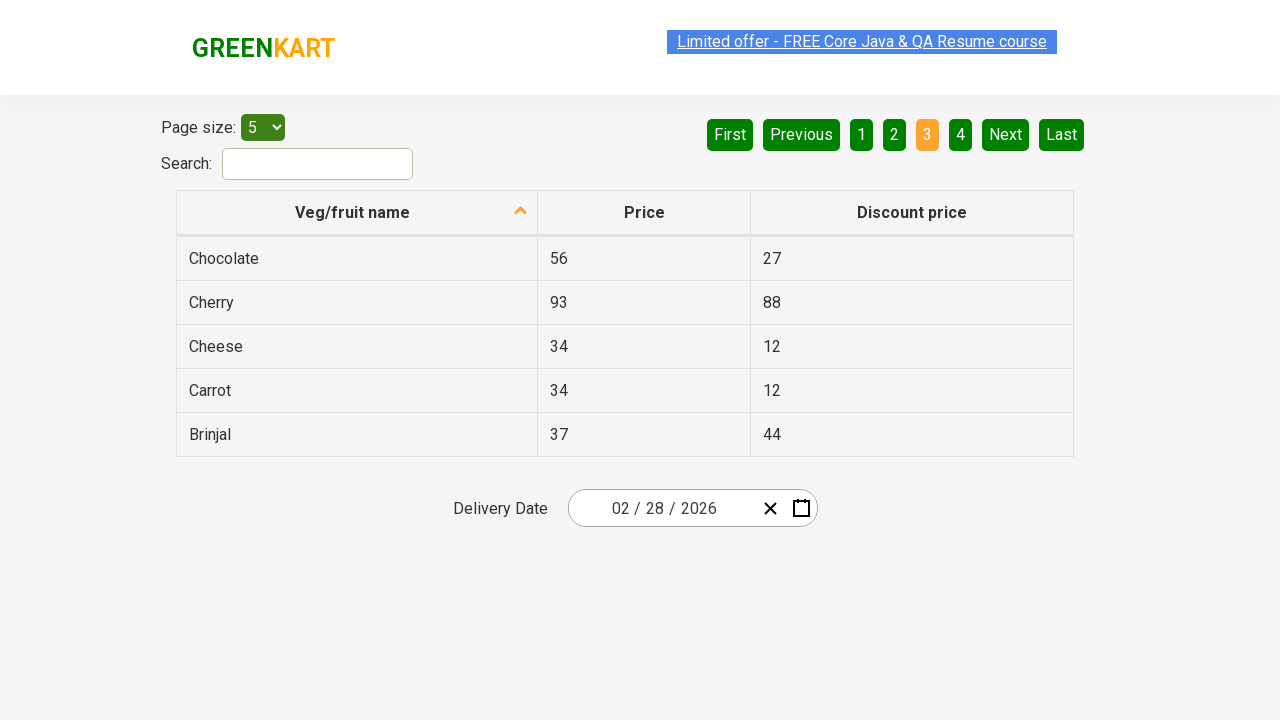

Table loaded after pagination click
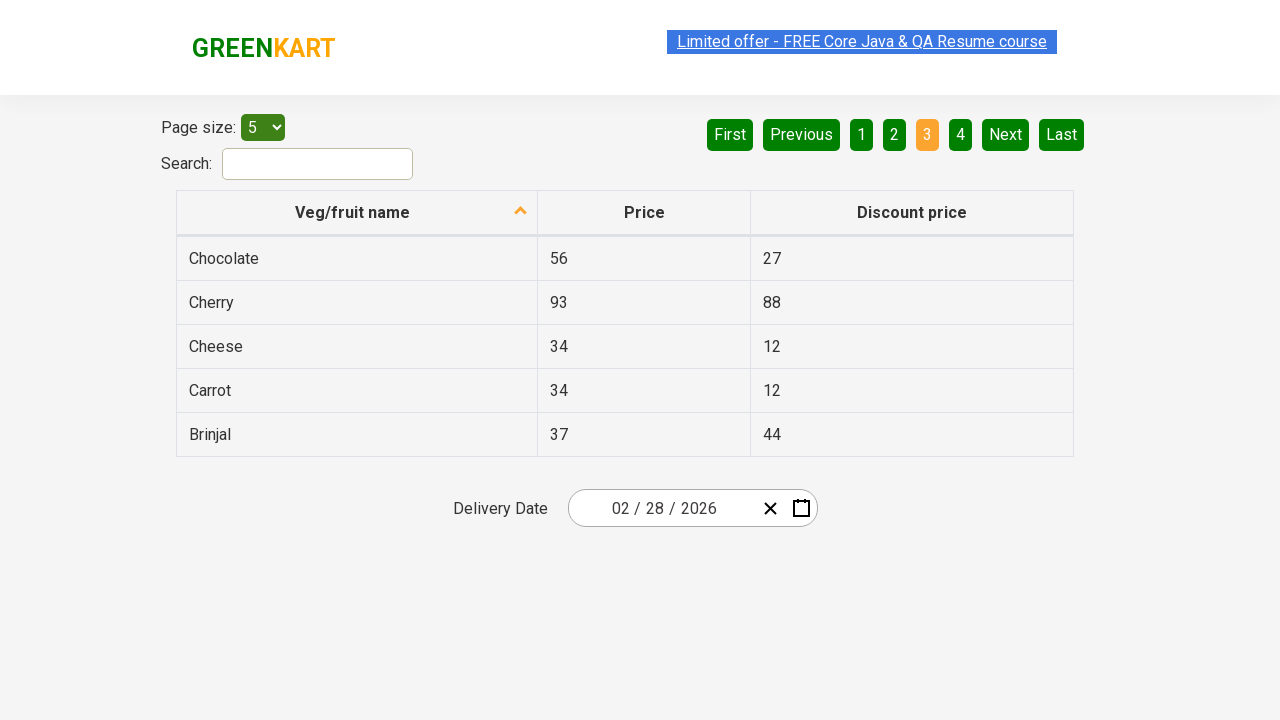

Retrieved 5 product rows from table
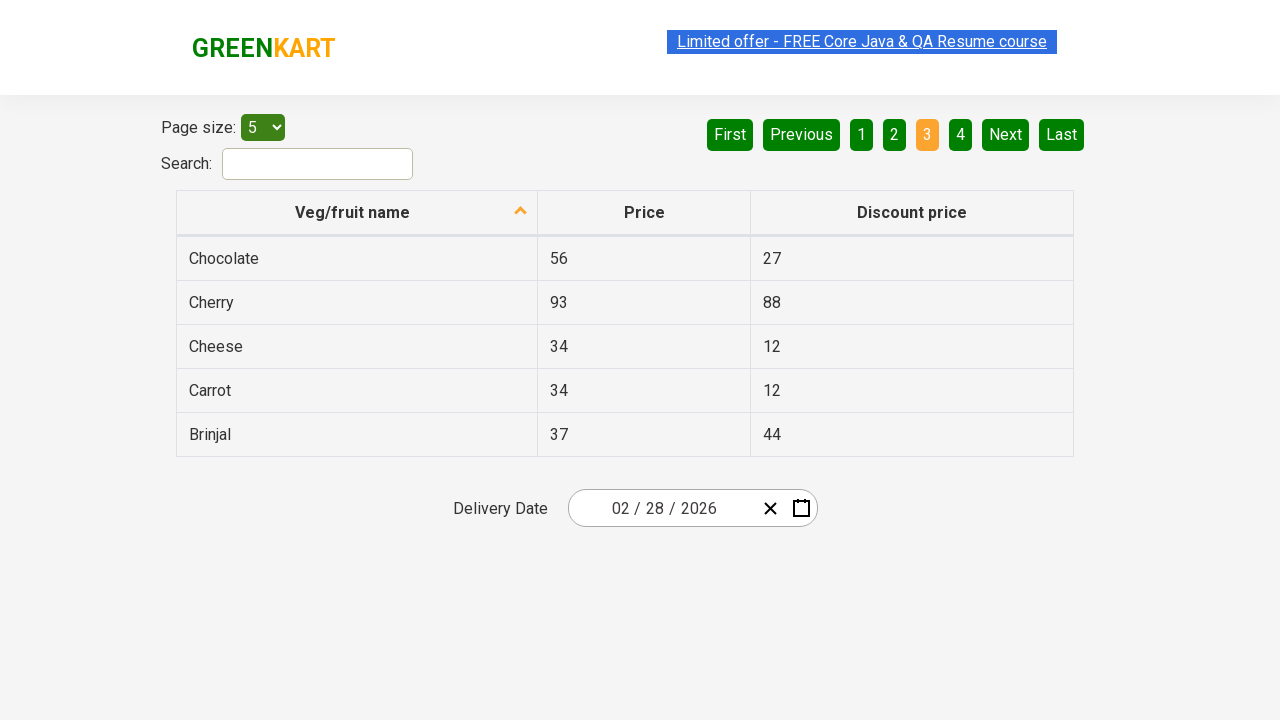

Extracted price (56) and discount price (27) from row
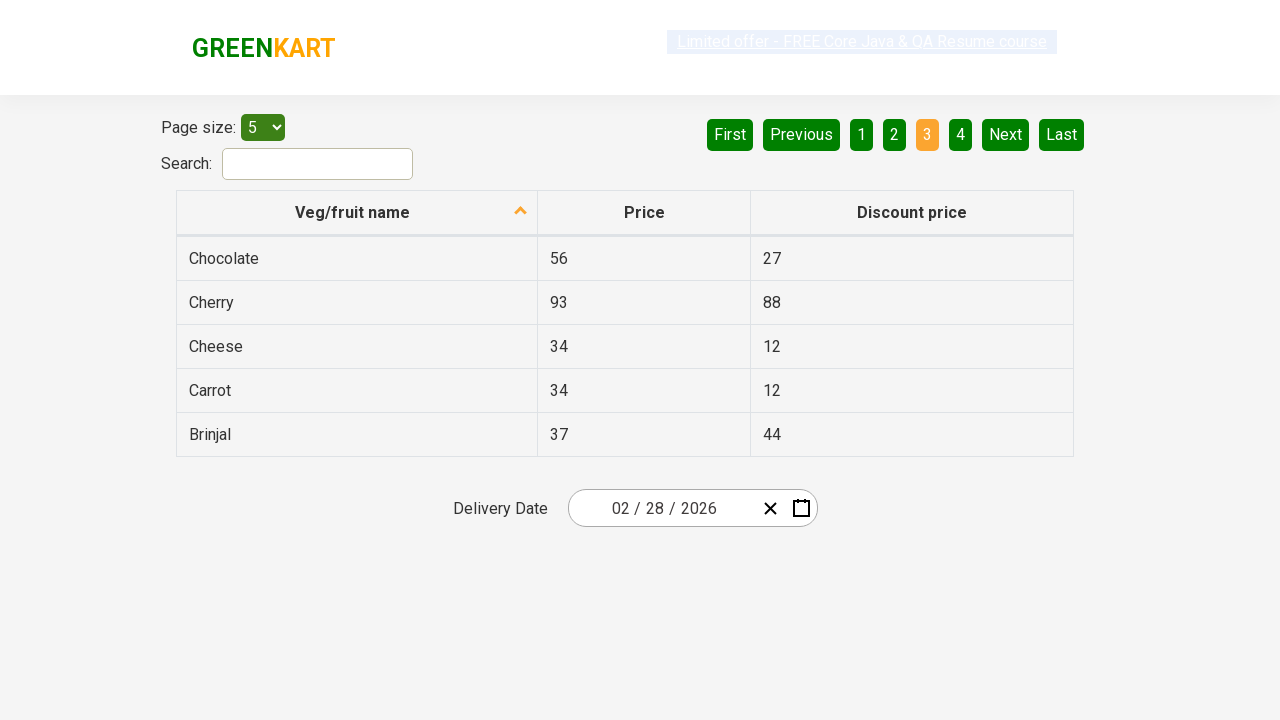

Verified price 56 is greater than discount price 27
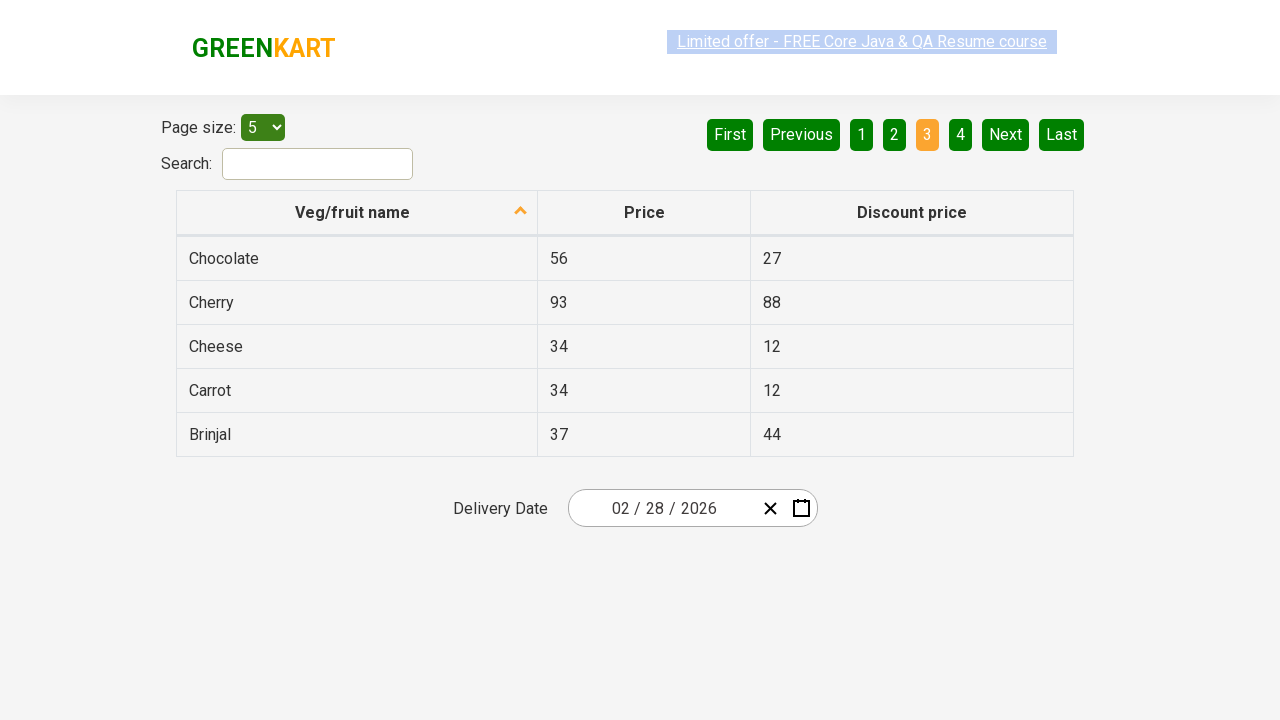

Extracted price (93) and discount price (88) from row
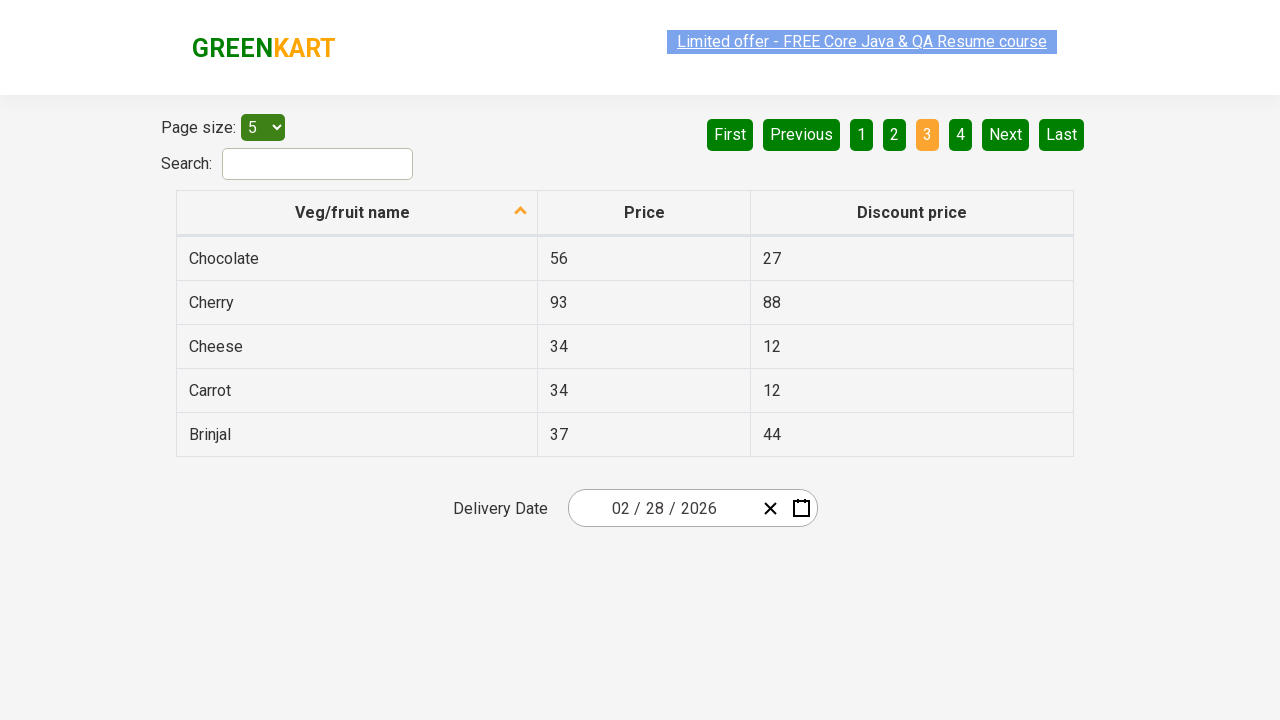

Verified price 93 is greater than discount price 88
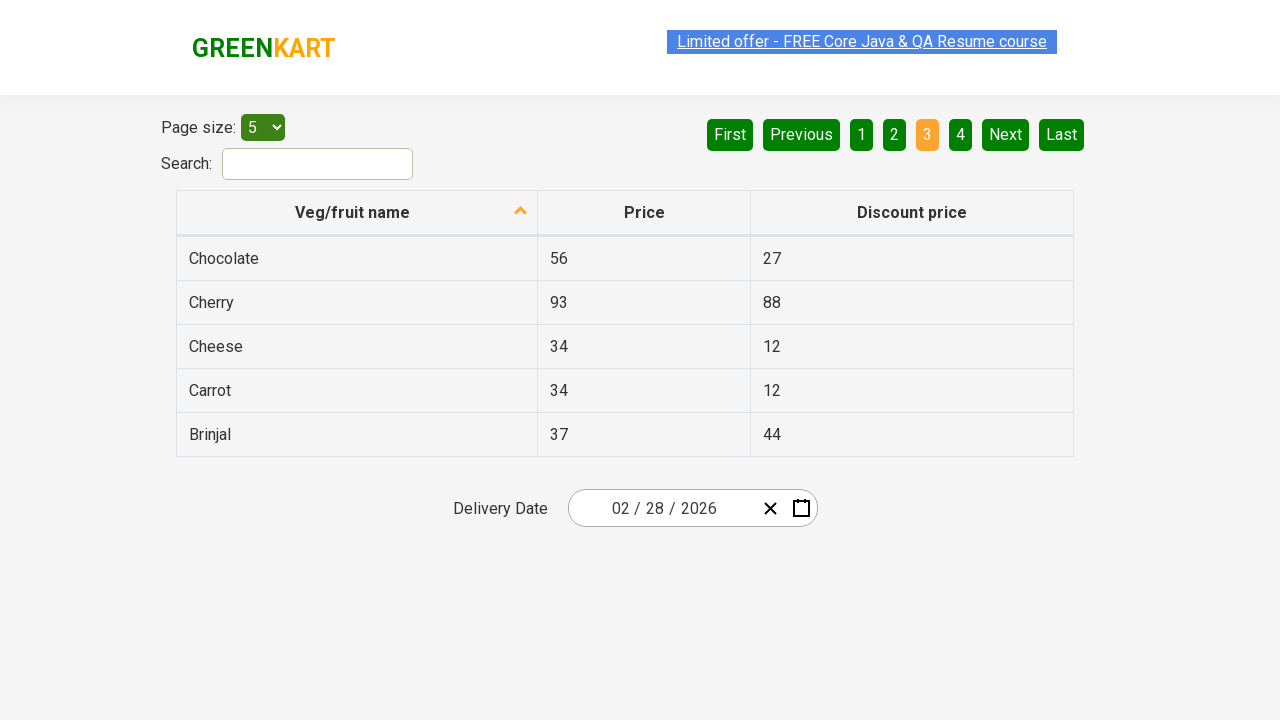

Extracted price (34) and discount price (12) from row
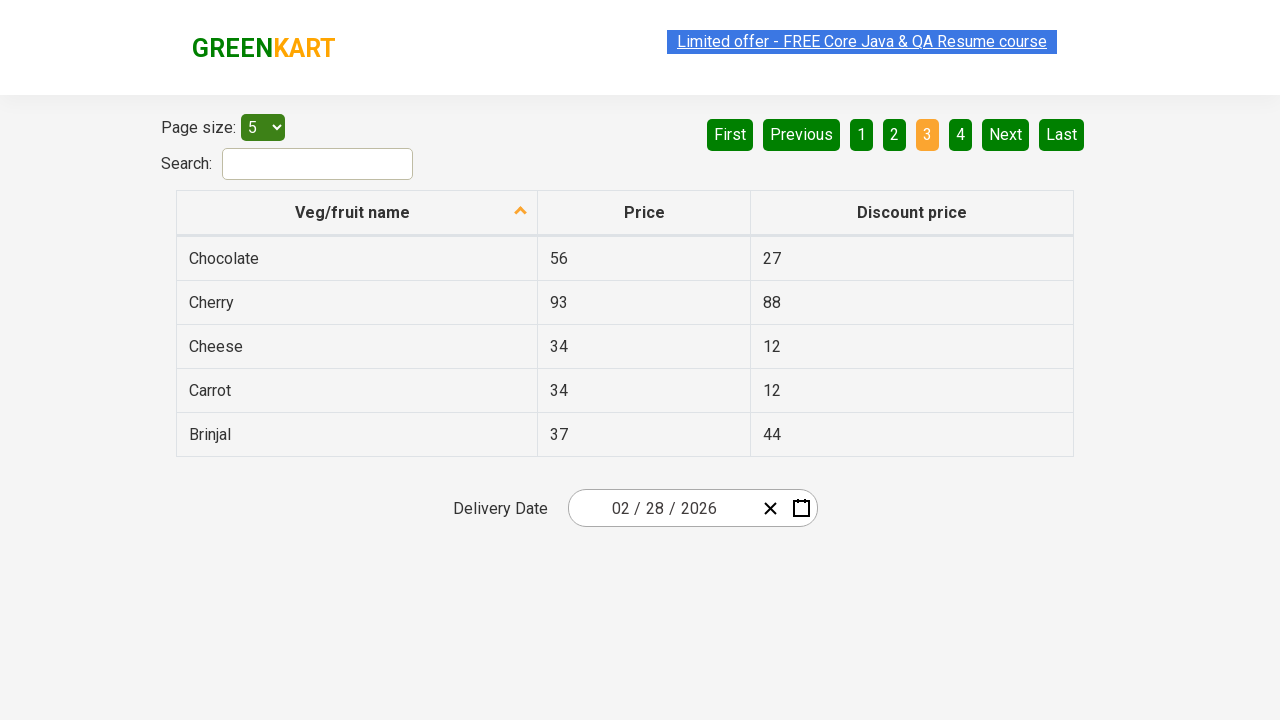

Verified price 34 is greater than discount price 12
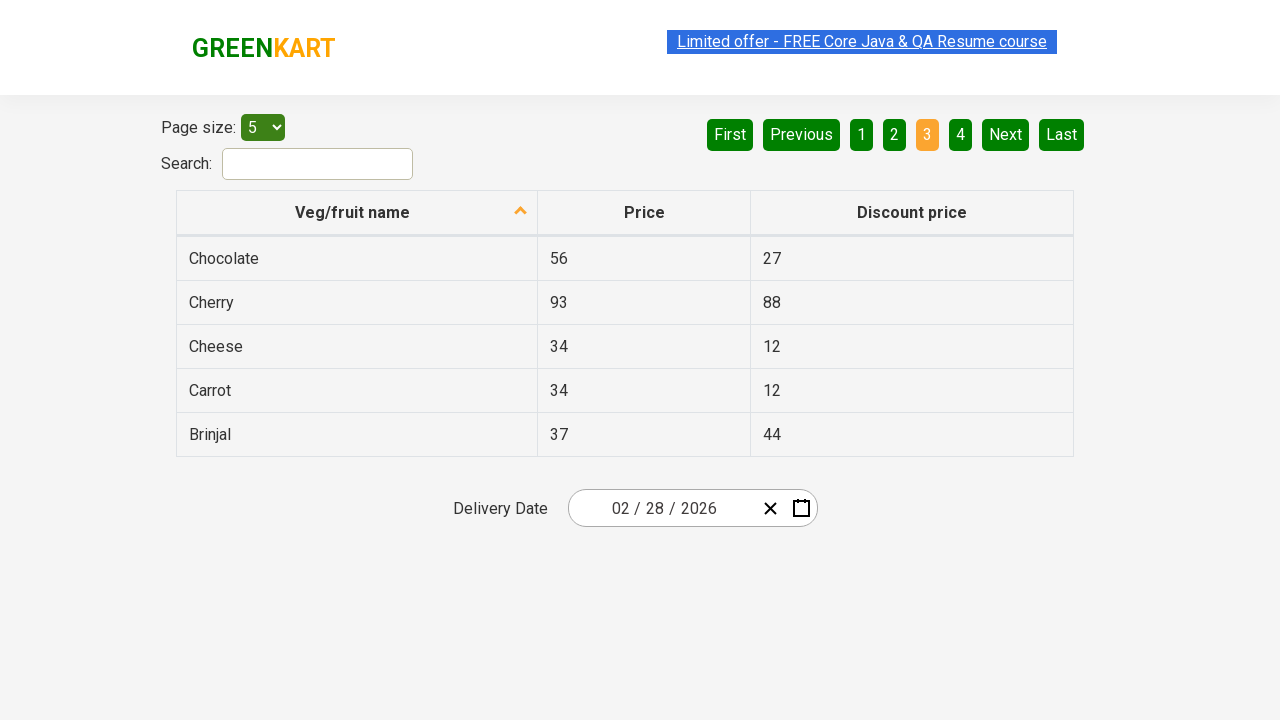

Extracted price (34) and discount price (12) from row
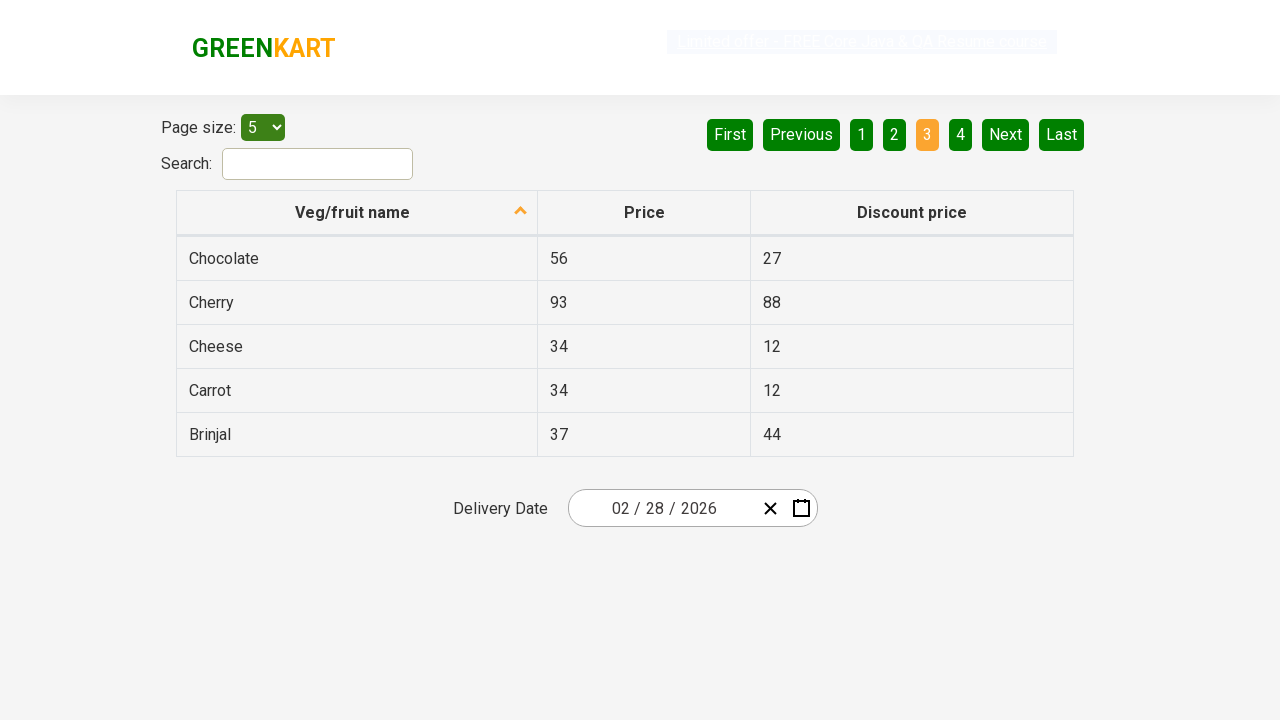

Verified price 34 is greater than discount price 12
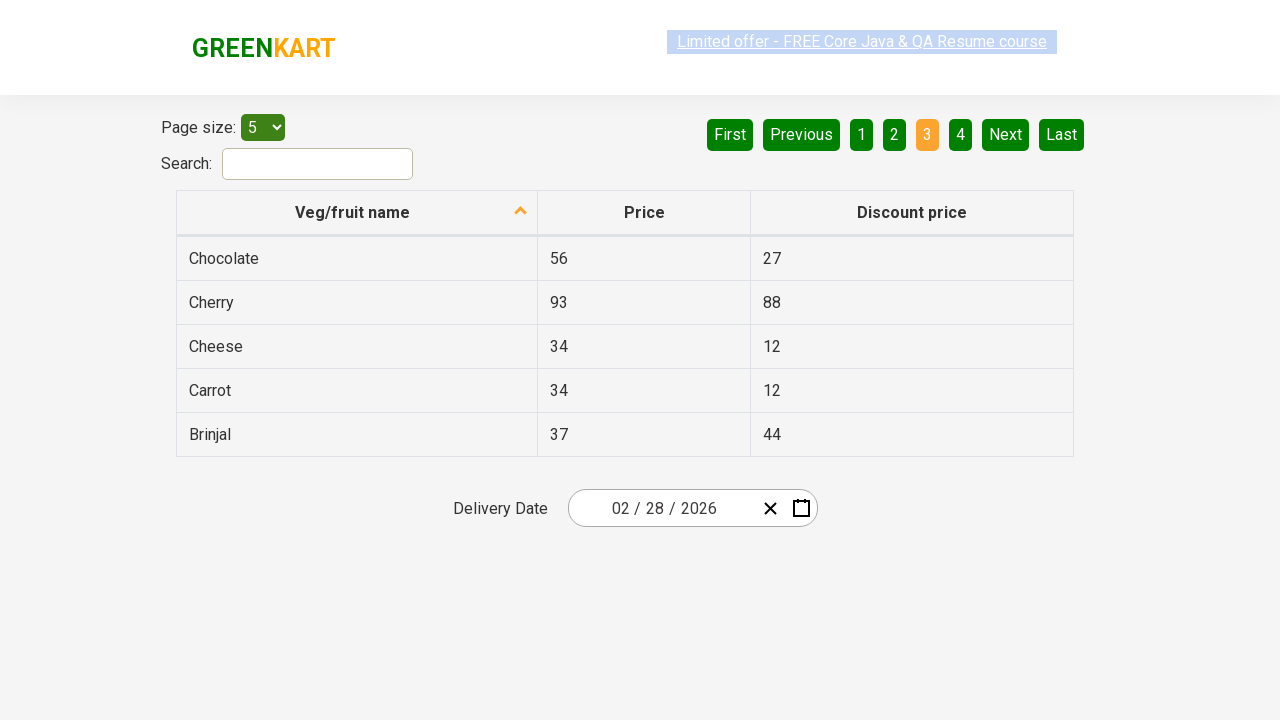

Extracted price (37) and discount price (44) from row
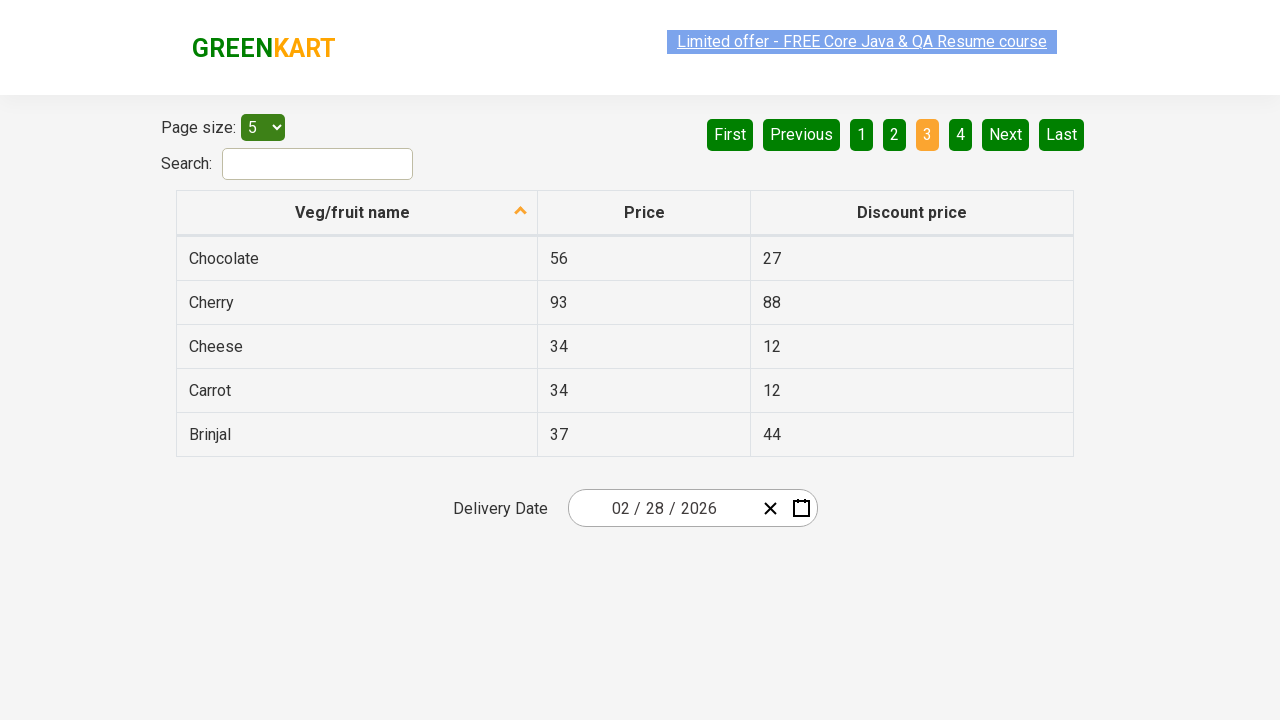

Error validating prices: Price 37 should be greater than discount 44
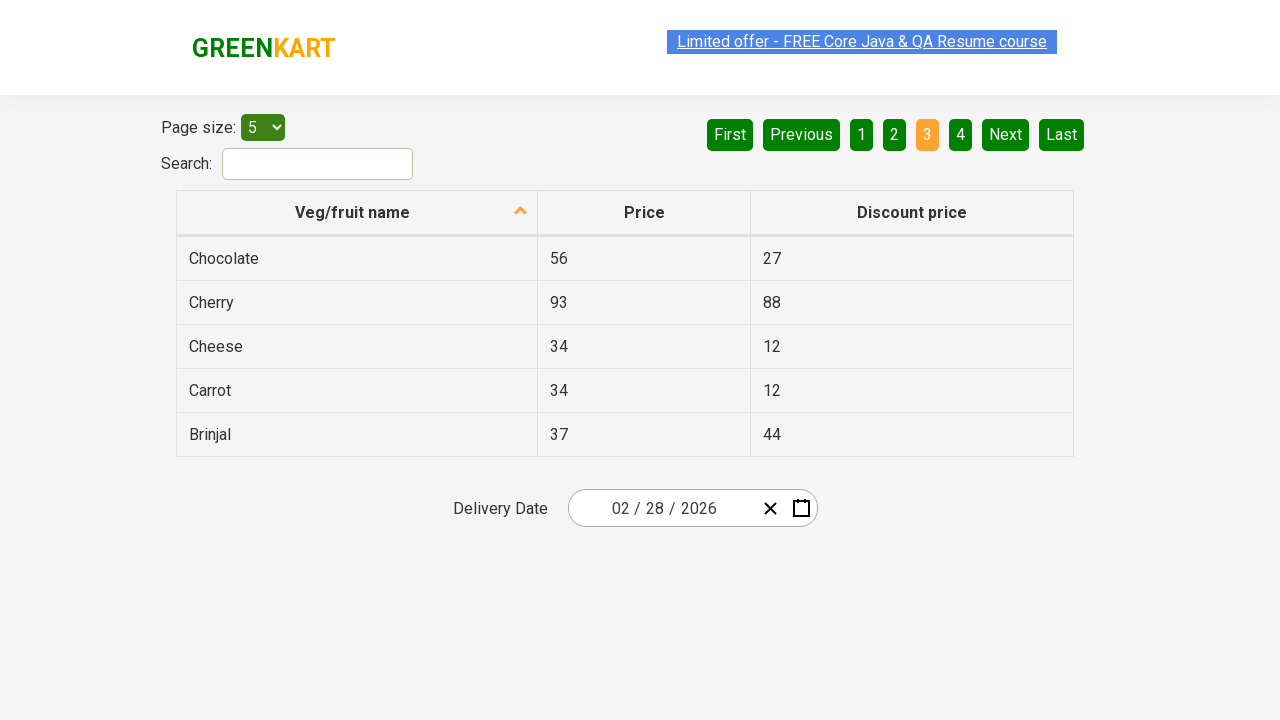

Re-queried pagination links for iteration 4
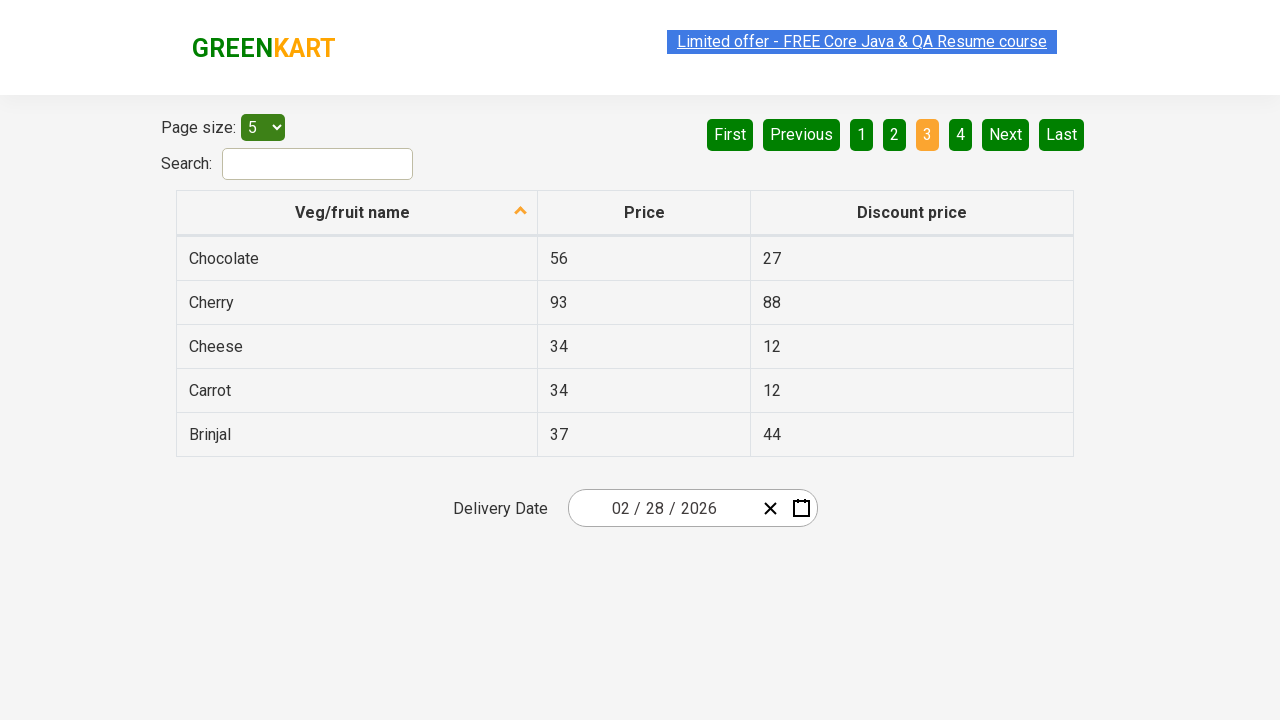

Clicked pagination link at index 5 at (960, 134) on ul.pagination.pull-right li >> nth=5 >> a
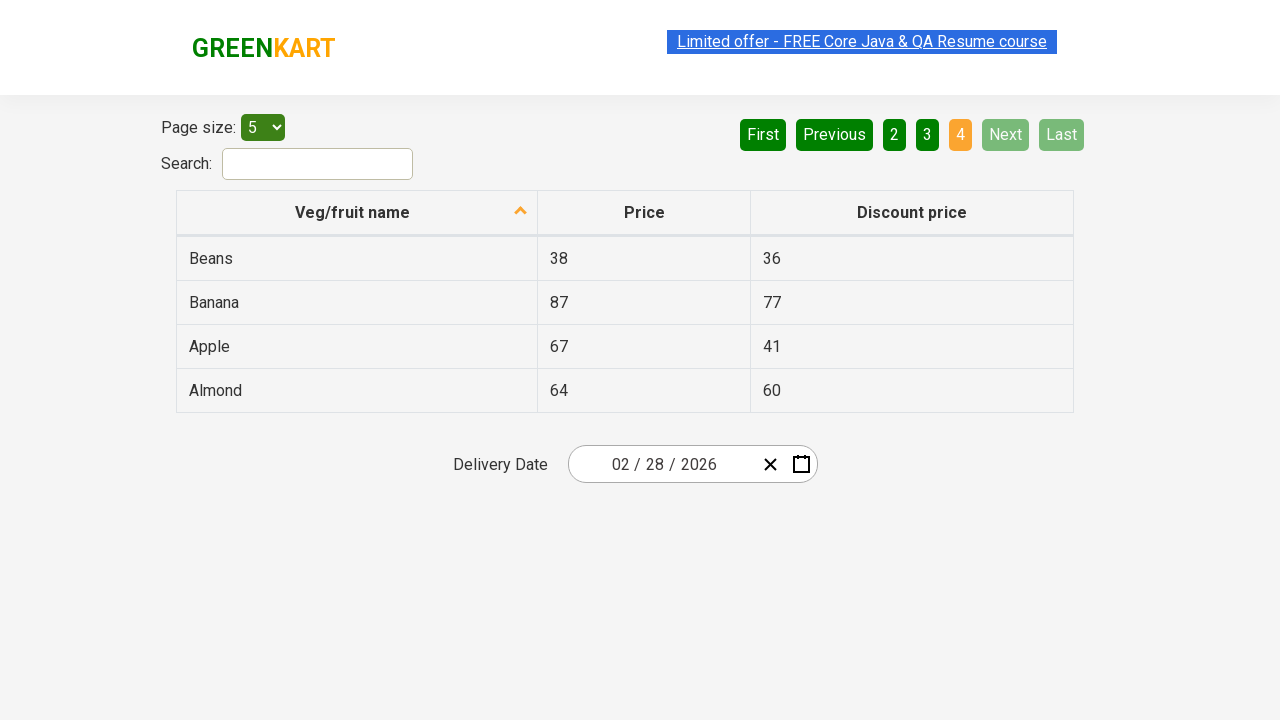

Table loaded after pagination click
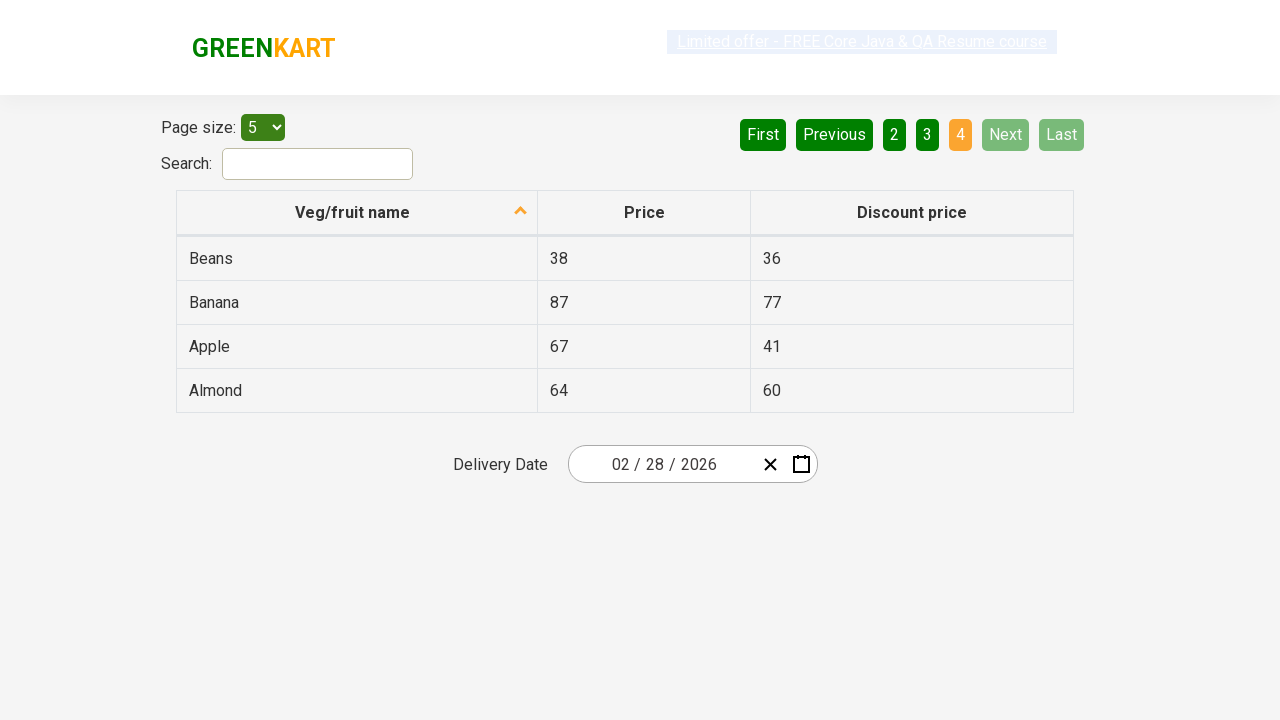

Retrieved 4 product rows from table
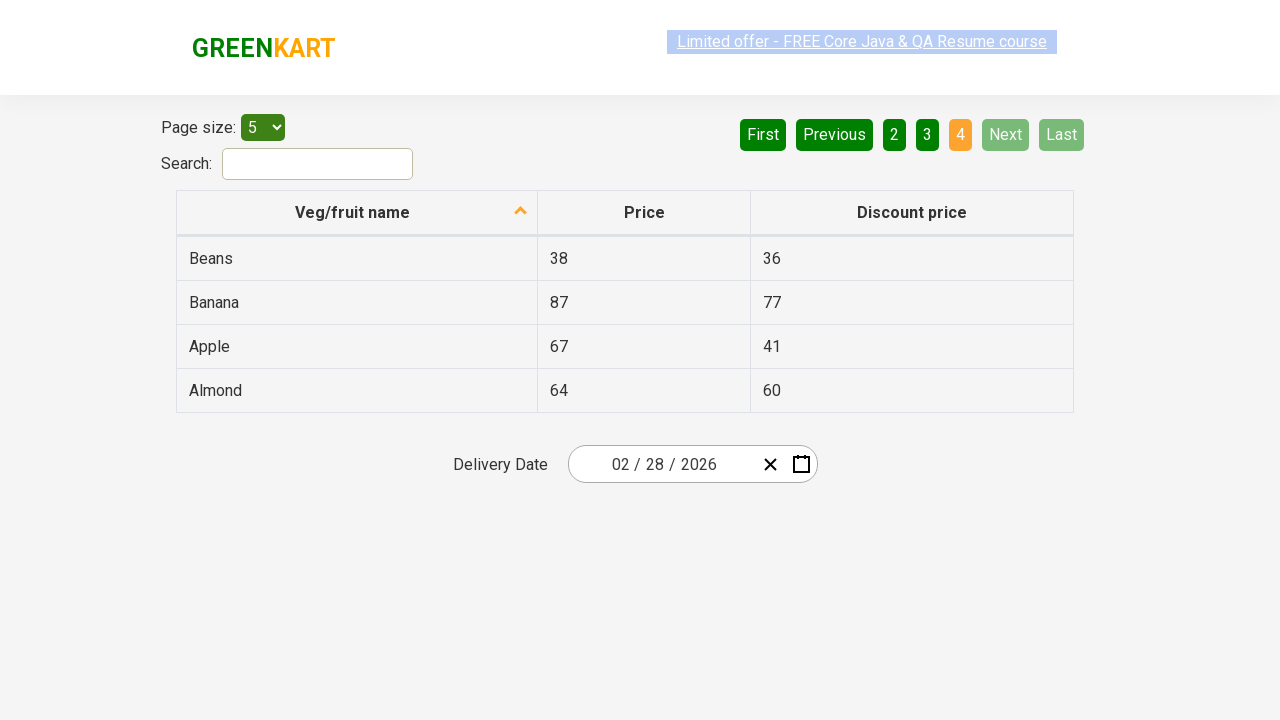

Extracted price (38) and discount price (36) from row
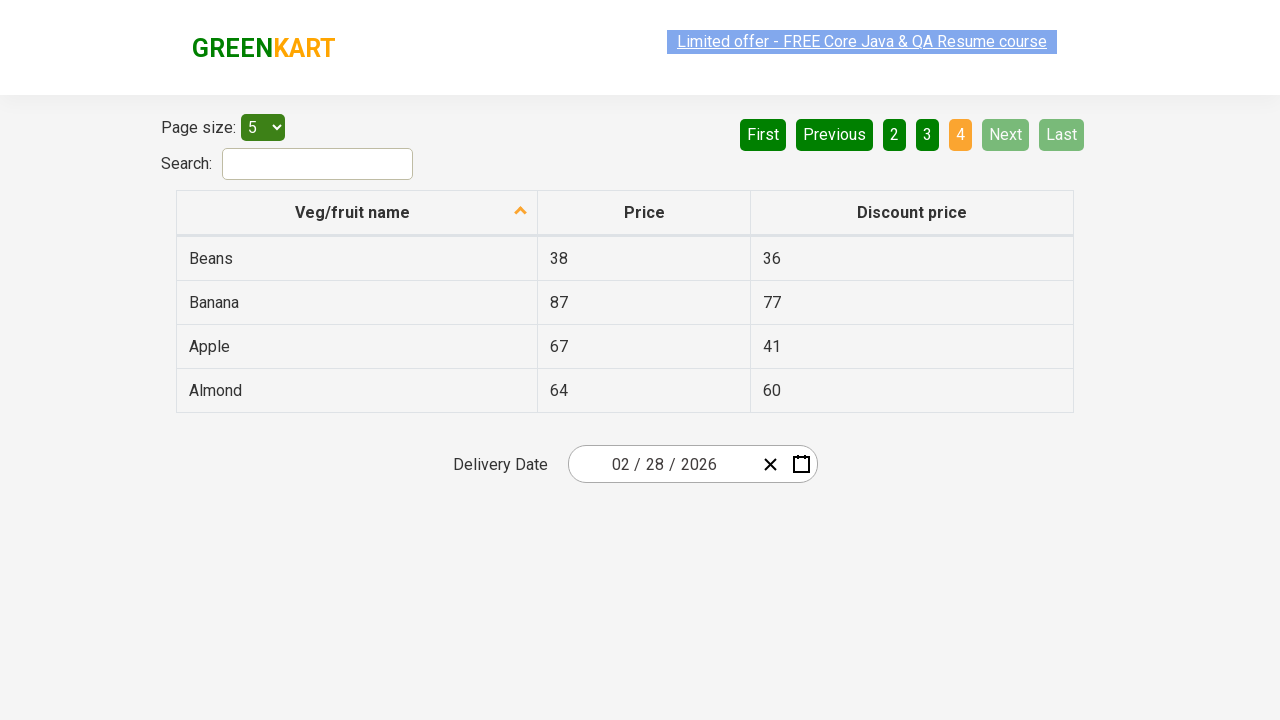

Verified price 38 is greater than discount price 36
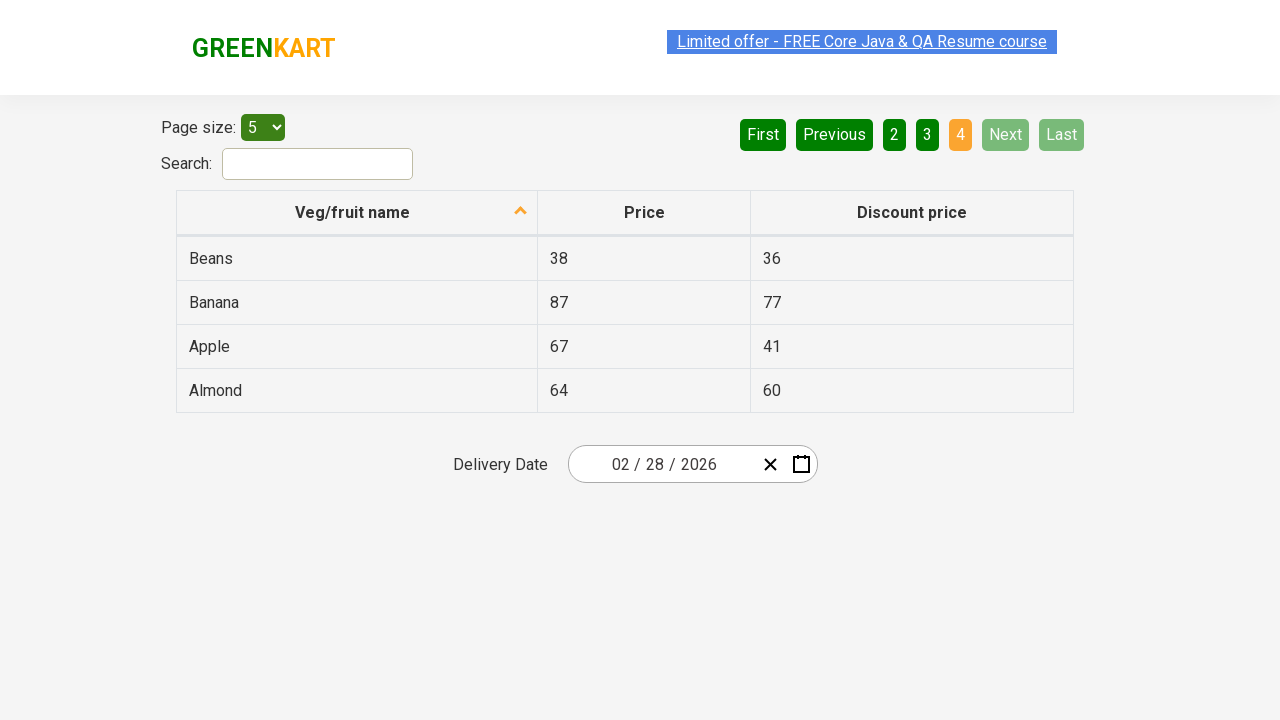

Extracted price (87) and discount price (77) from row
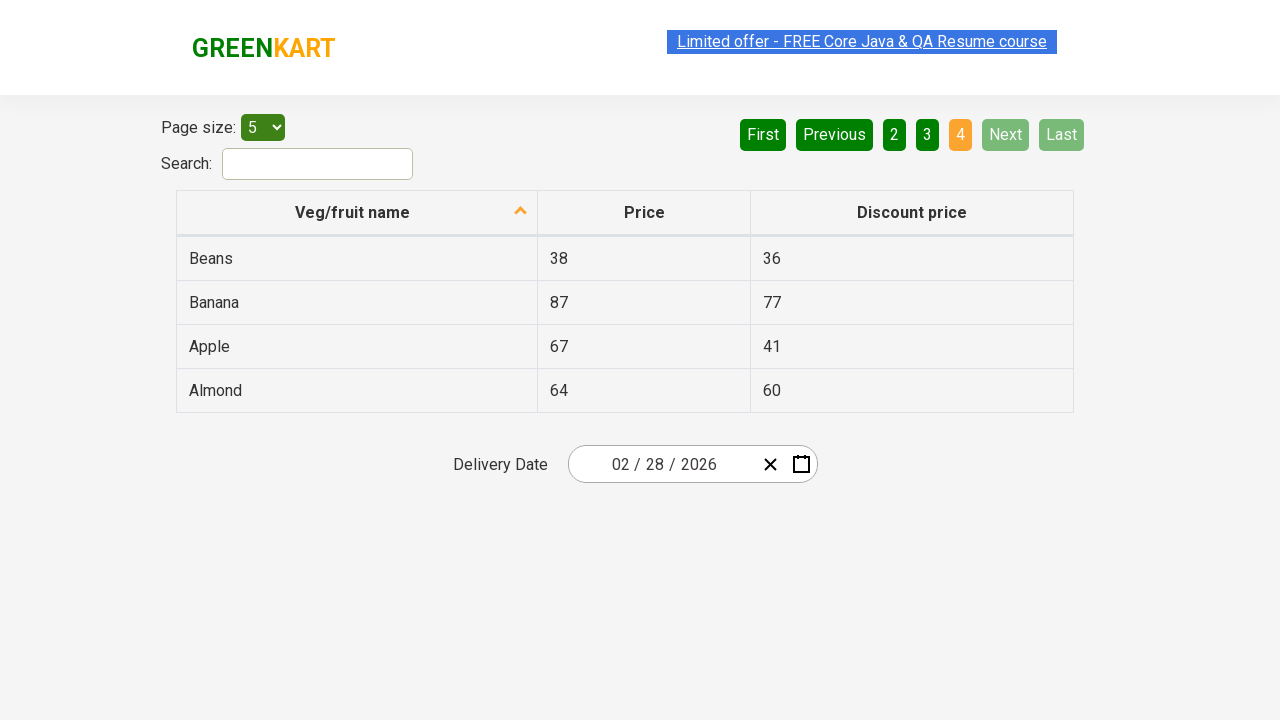

Verified price 87 is greater than discount price 77
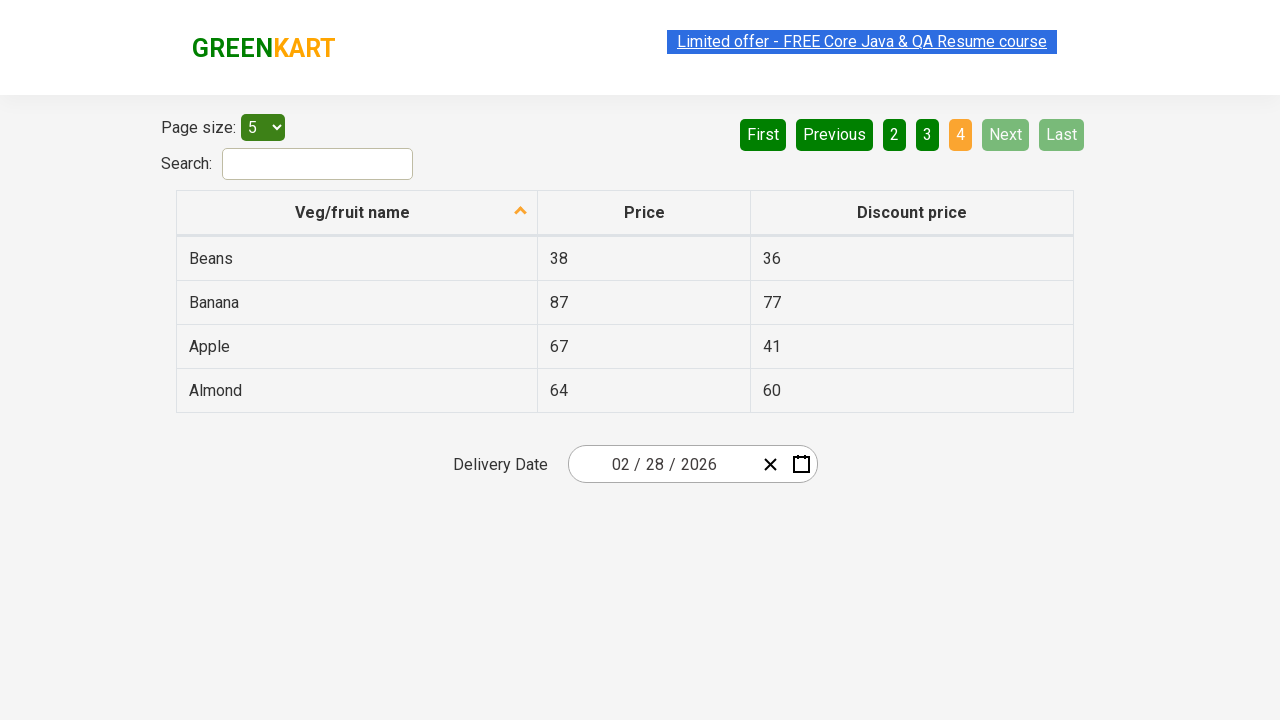

Extracted price (67) and discount price (41) from row
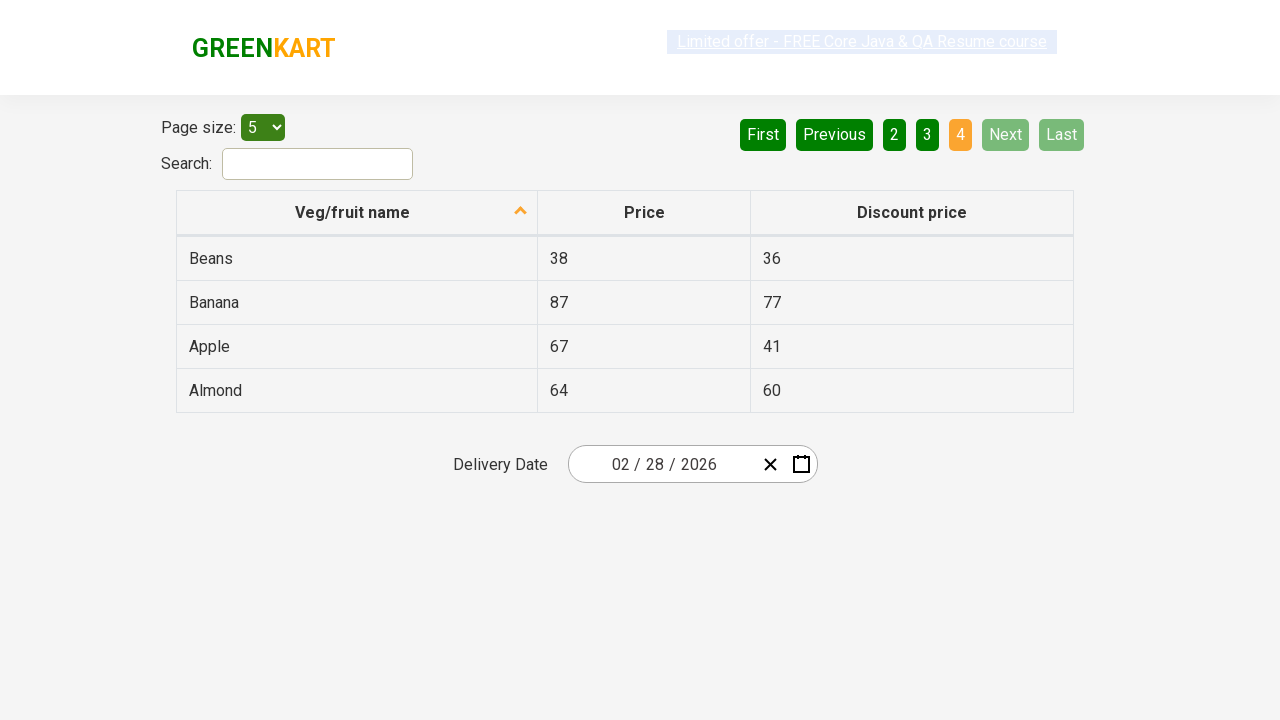

Verified price 67 is greater than discount price 41
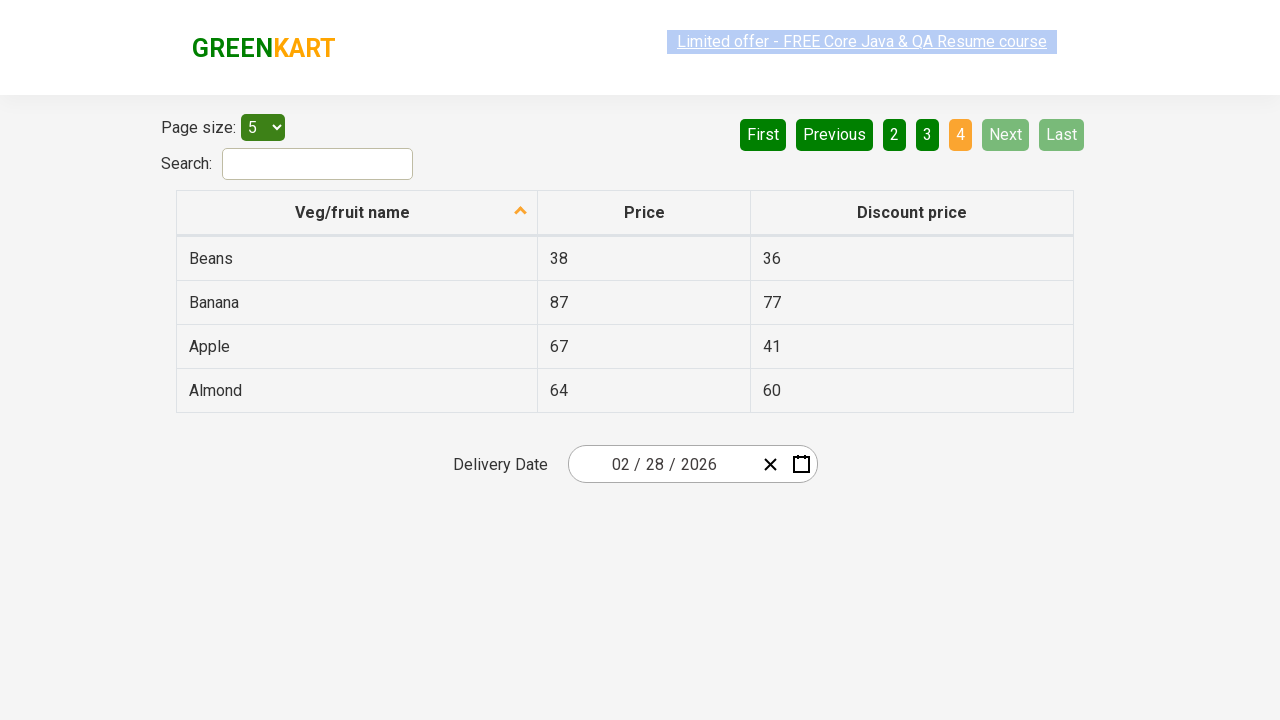

Extracted price (64) and discount price (60) from row
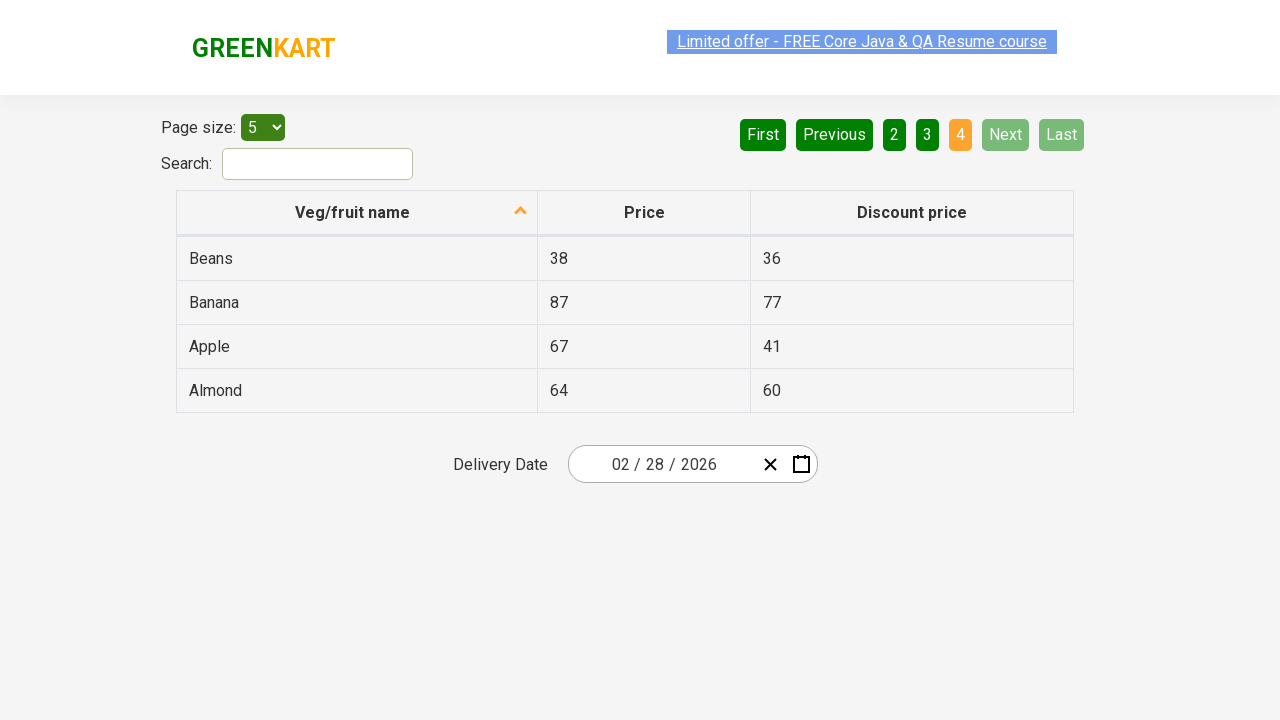

Verified price 64 is greater than discount price 60
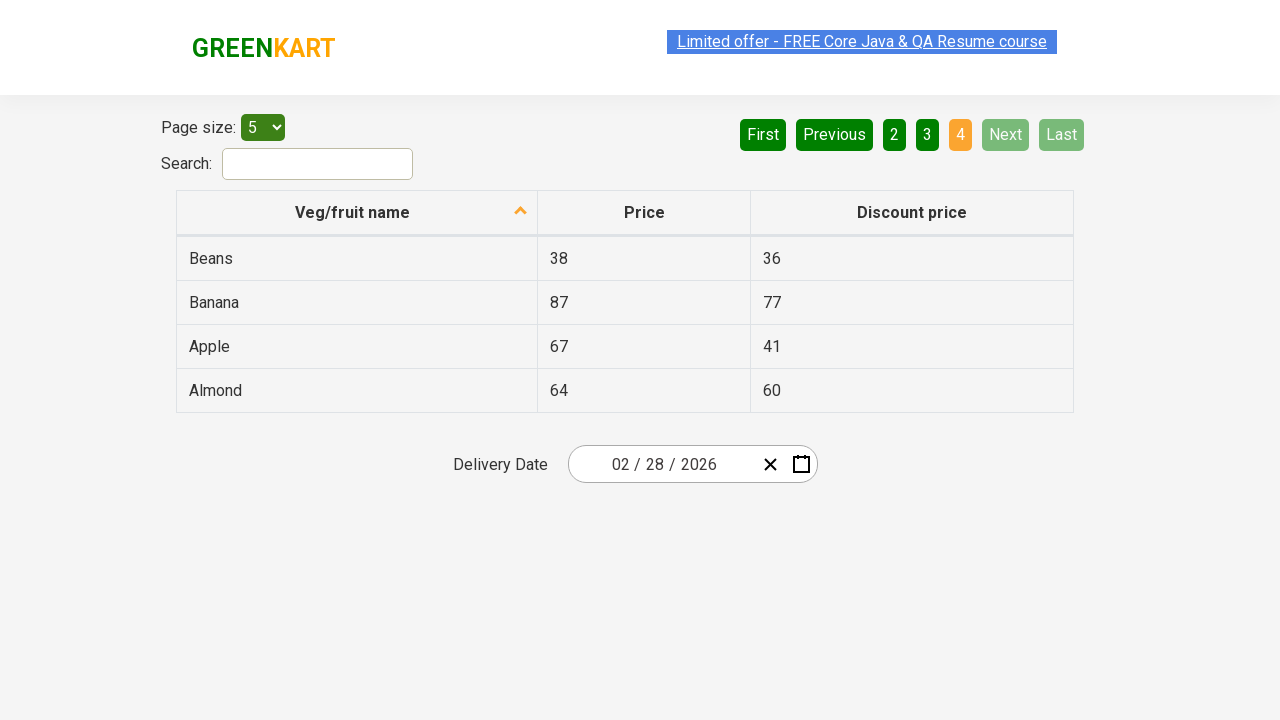

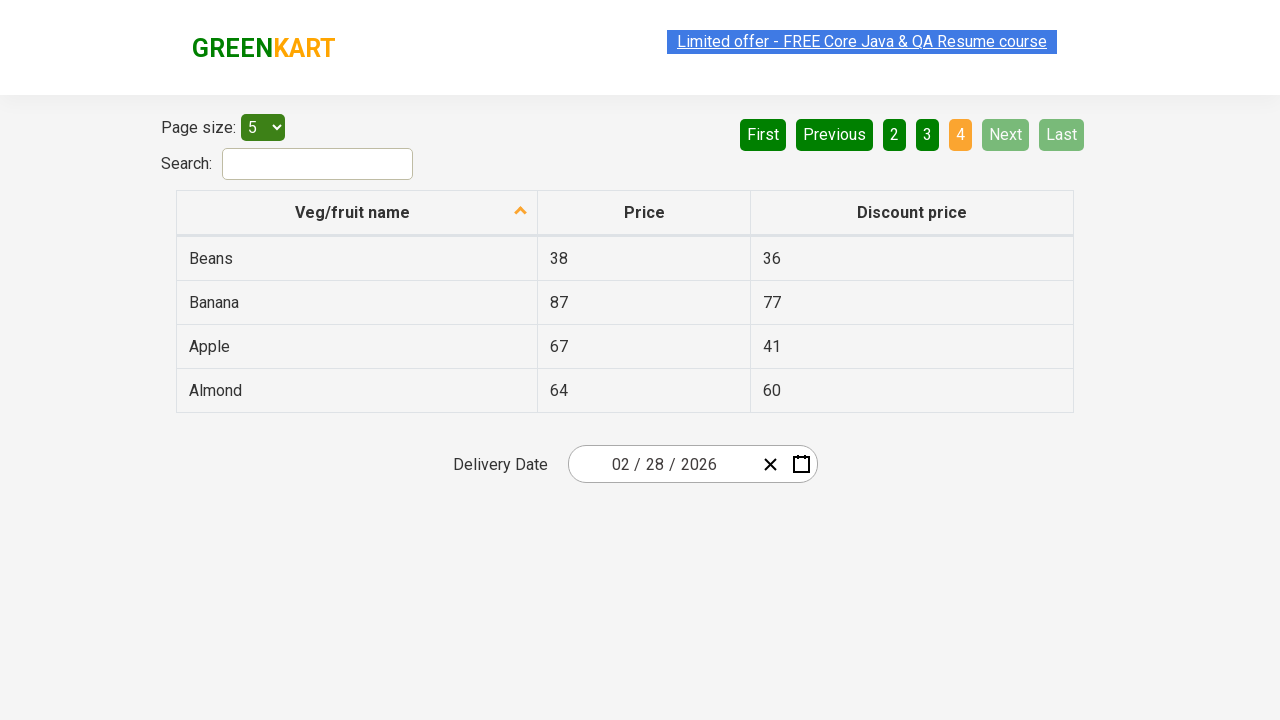